Navigates to the automation practice page and verifies that footer links are present and have valid href attributes

Starting URL: https://rahulshettyacademy.com/AutomationPractice/

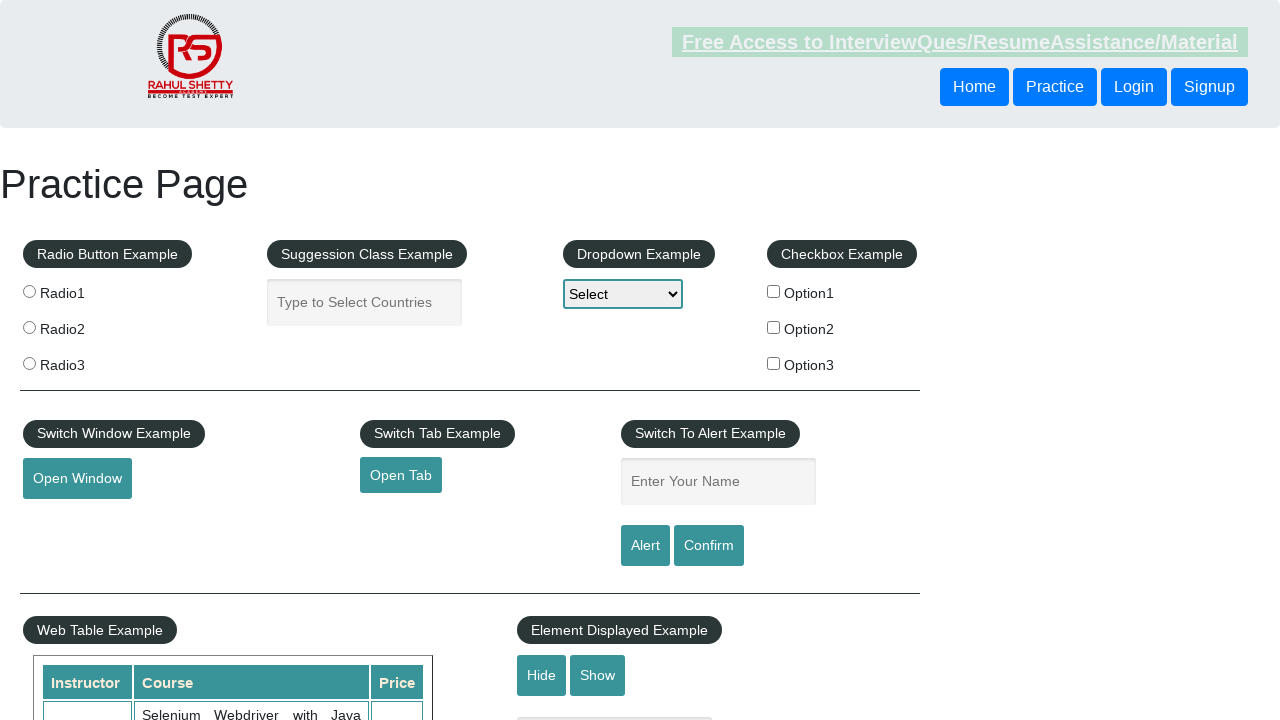

Waited for footer links to load
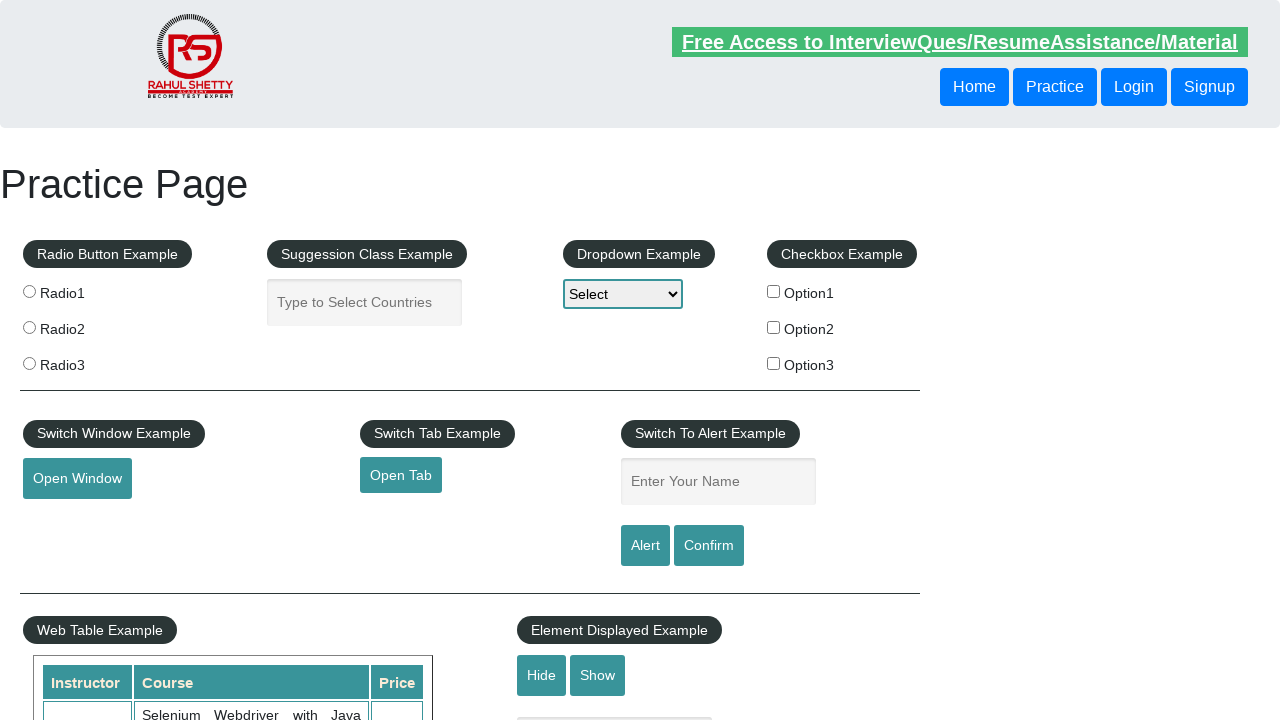

Located all footer links
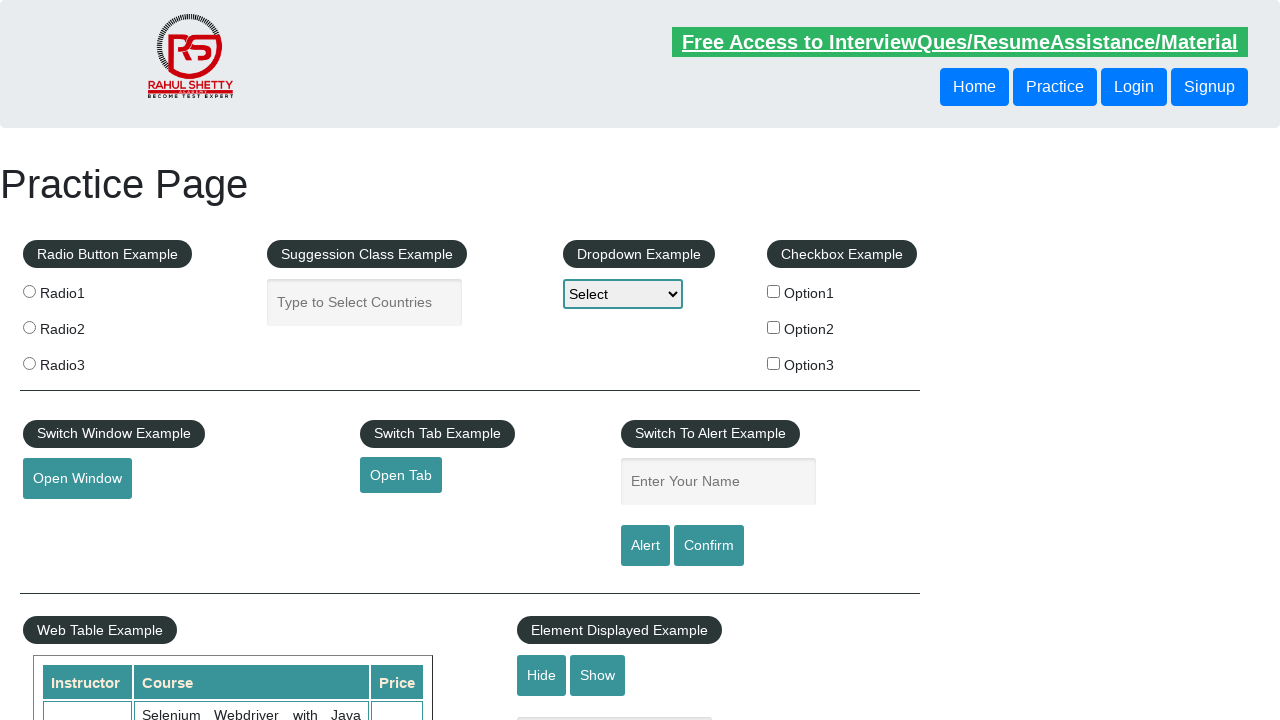

Found 20 footer links
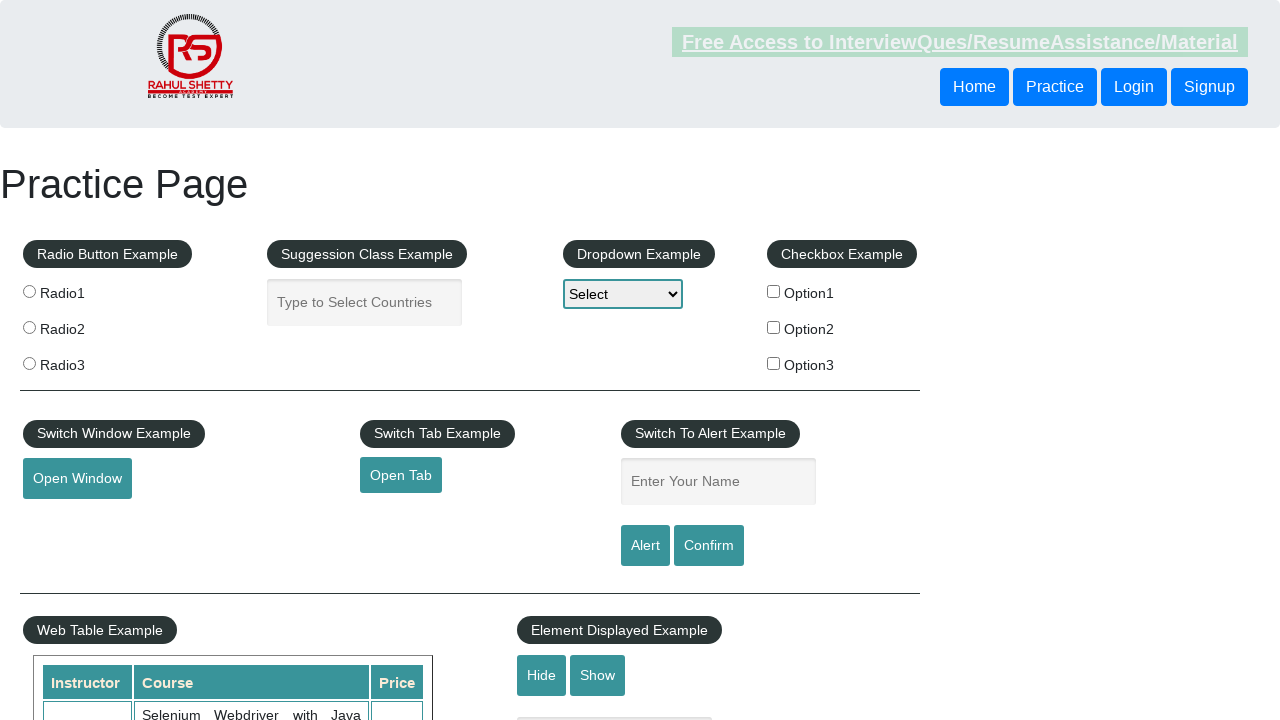

Verified that footer links are present
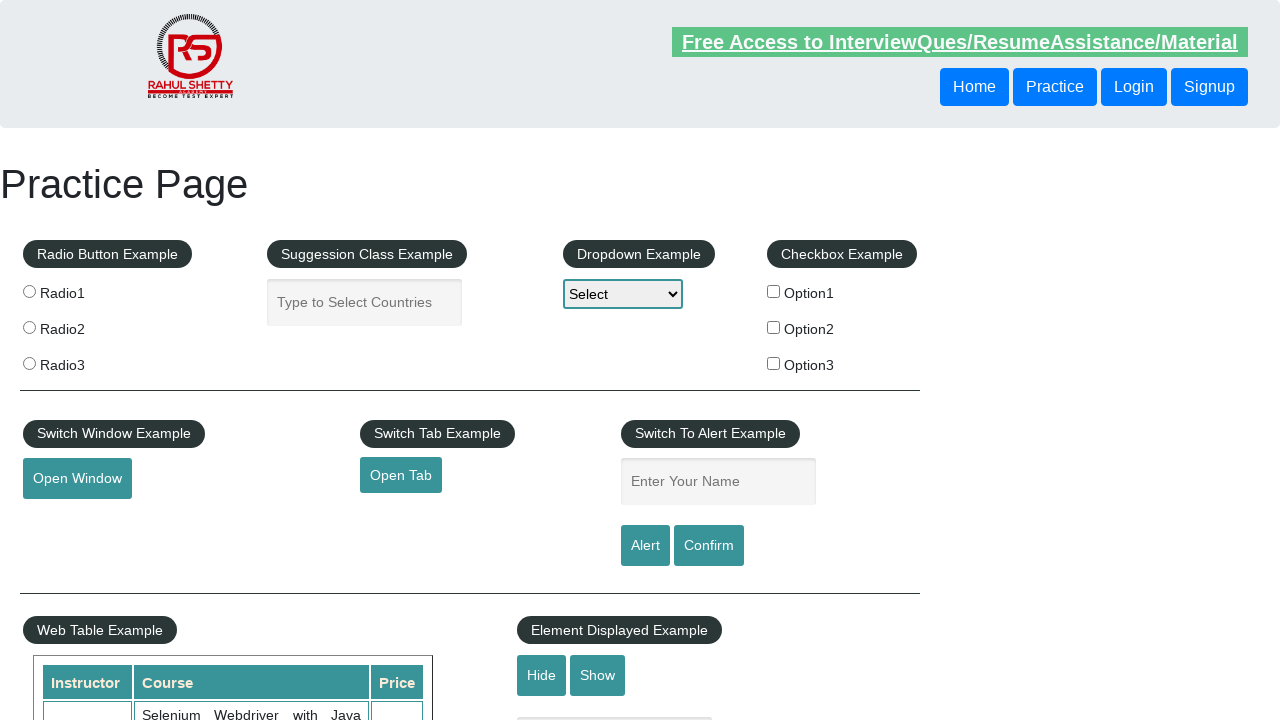

Retrieved href attribute from link 0: '#'
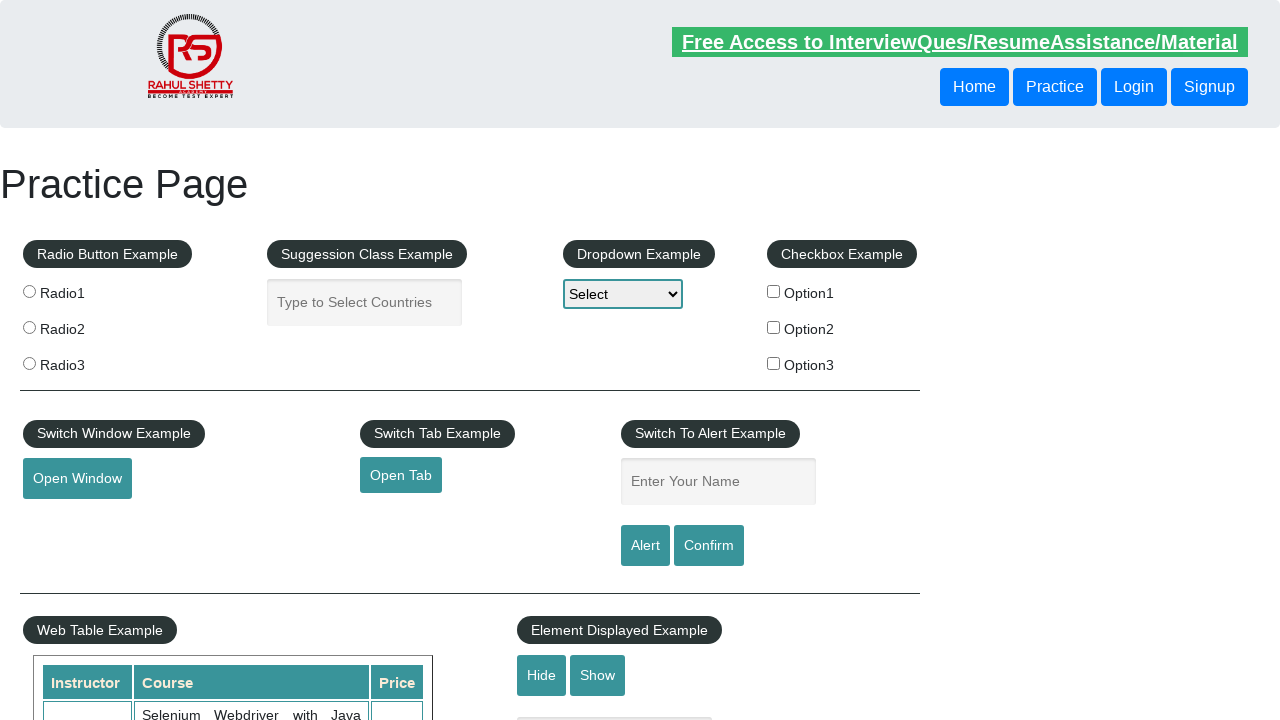

Verified link 0 has a valid href attribute
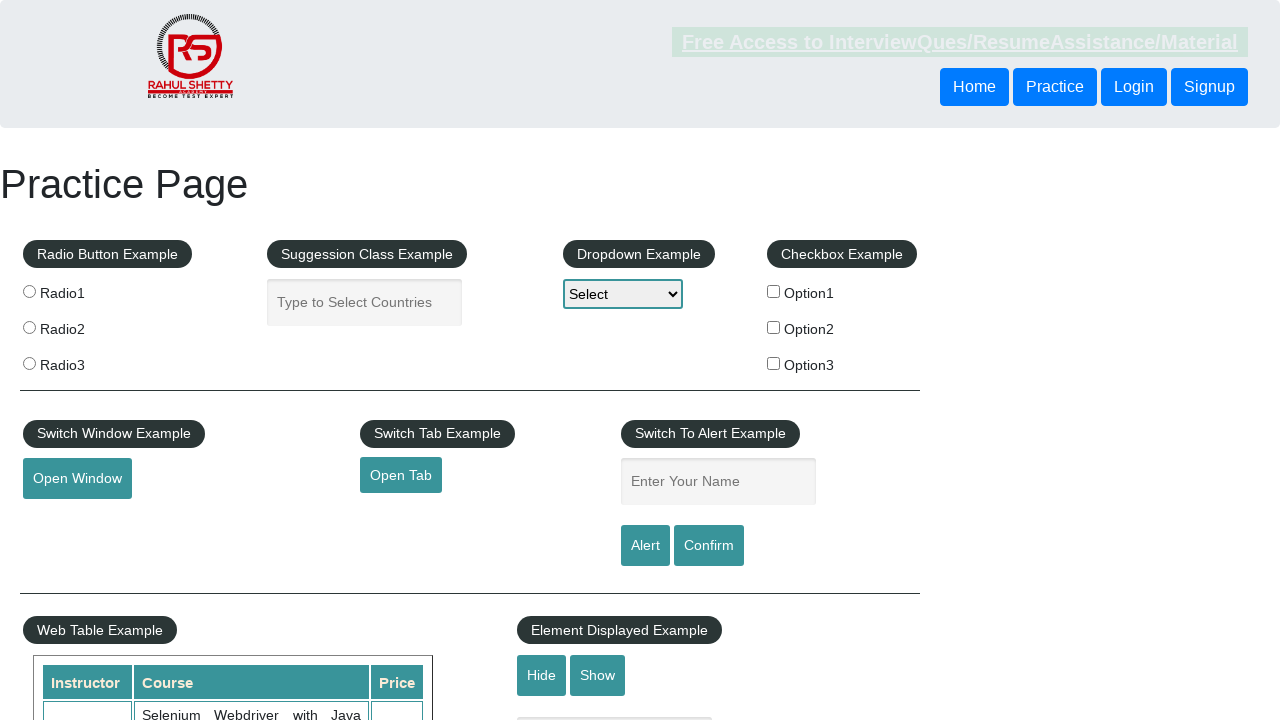

Retrieved href attribute from link 1: 'http://www.restapitutorial.com/'
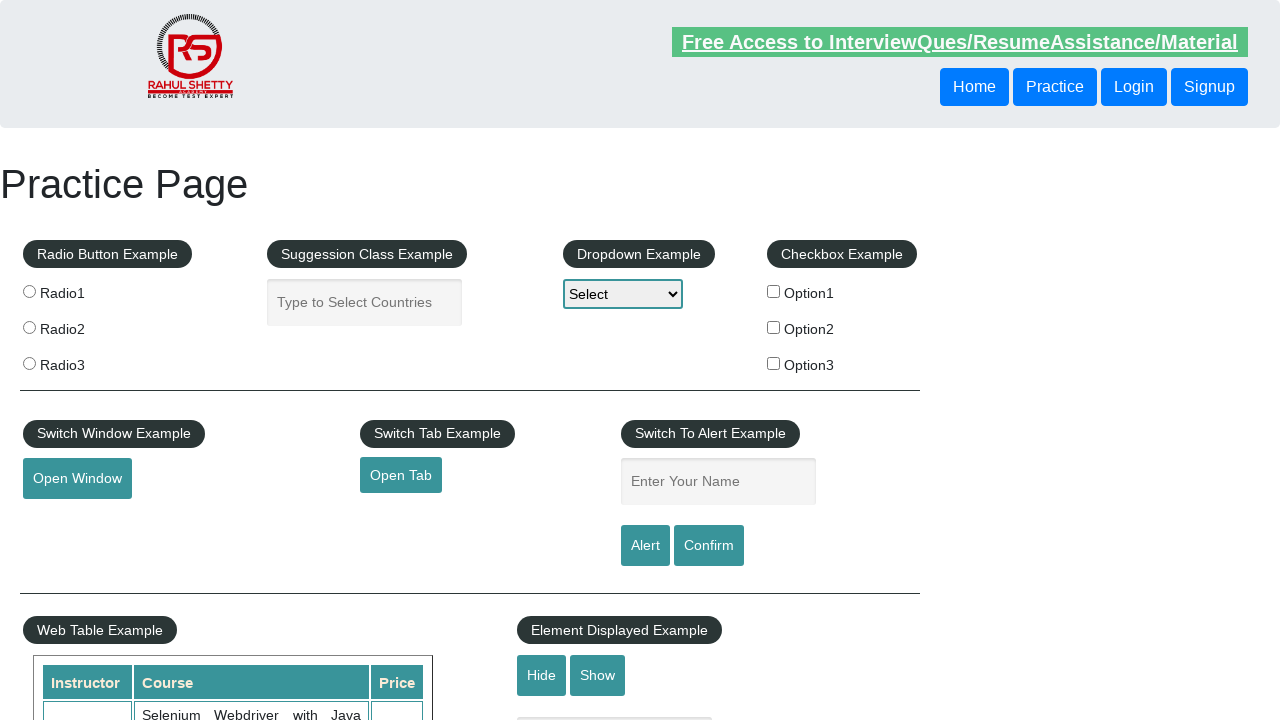

Verified link 1 has a valid href attribute
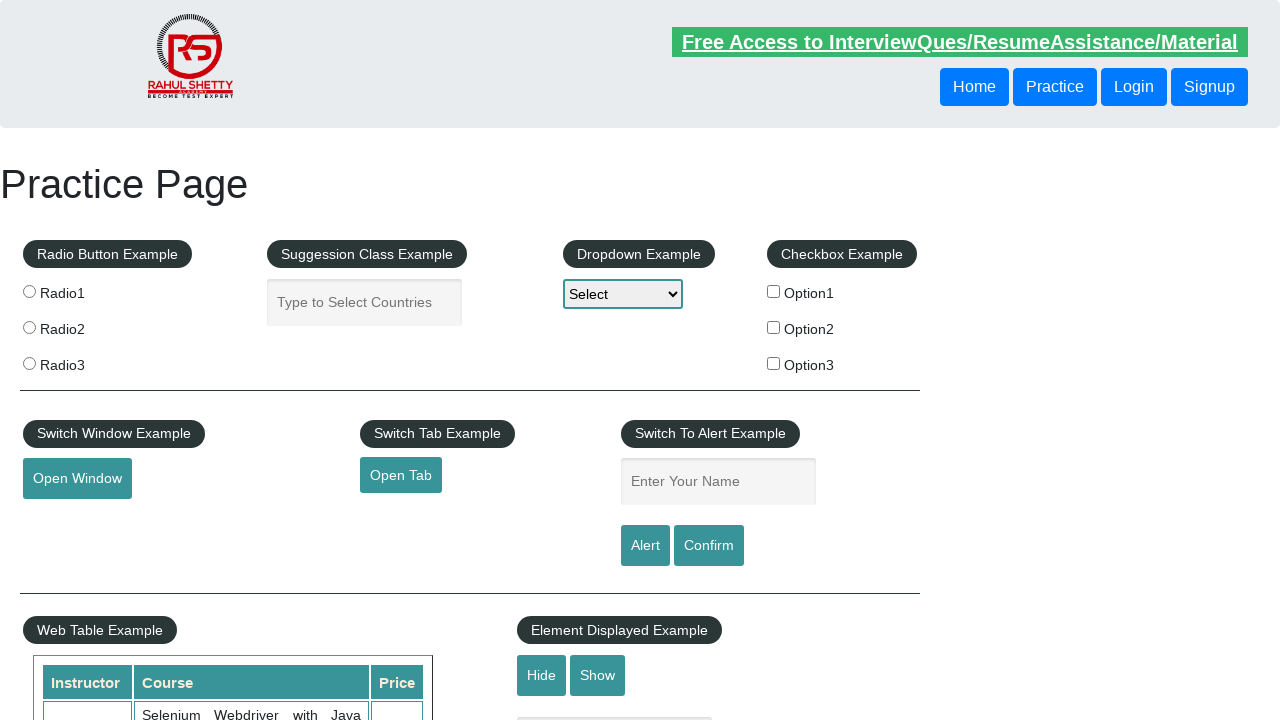

Retrieved href attribute from link 2: 'https://www.soapui.org/'
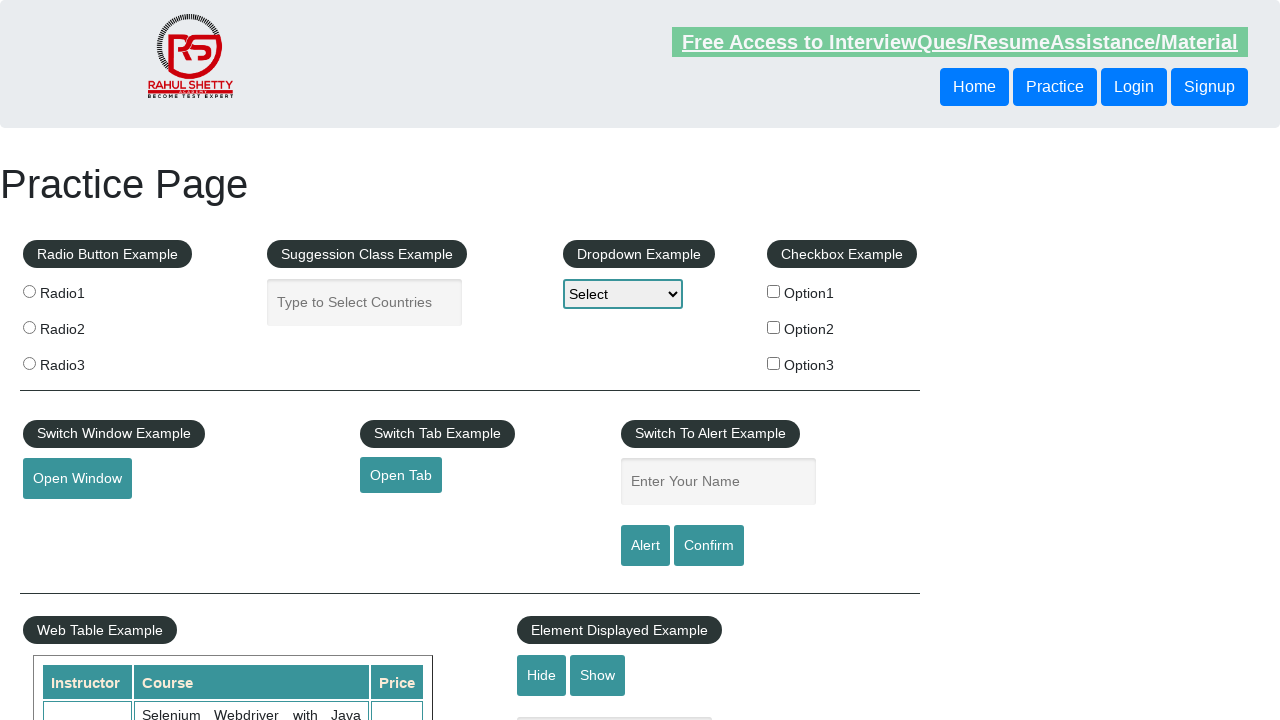

Verified link 2 has a valid href attribute
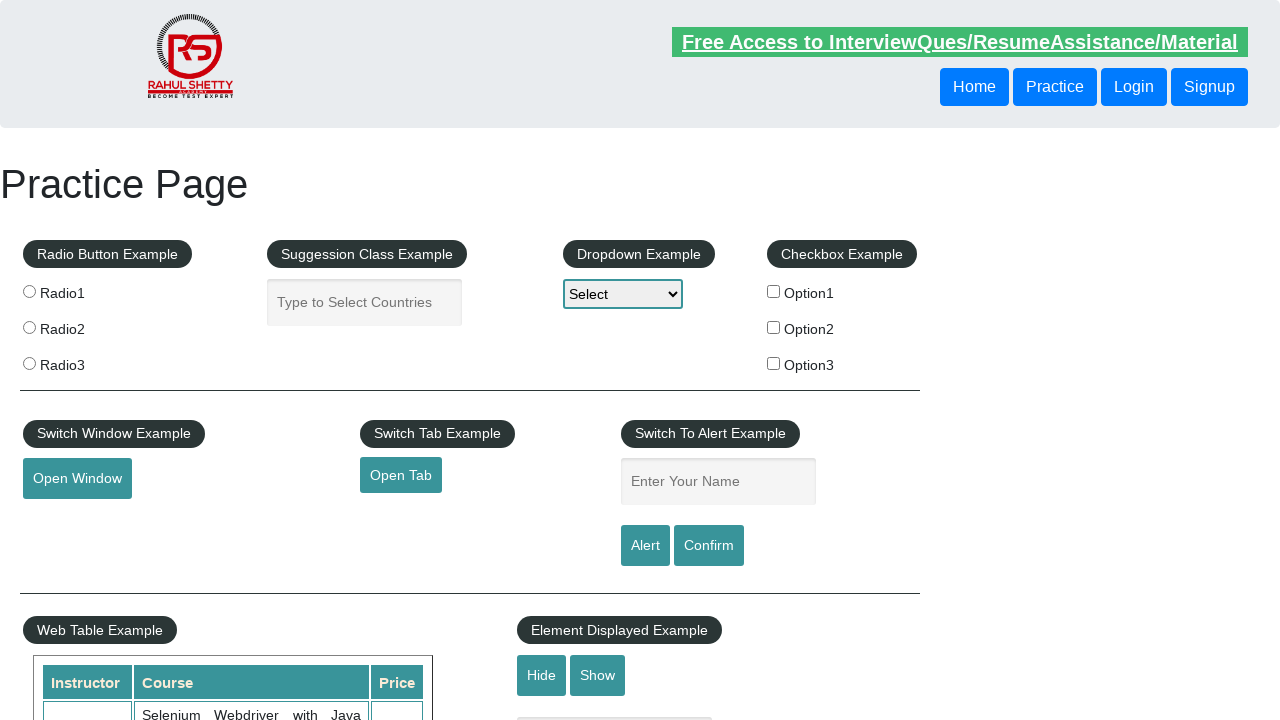

Retrieved href attribute from link 3: 'https://courses.rahulshettyacademy.com/p/appium-tutorial'
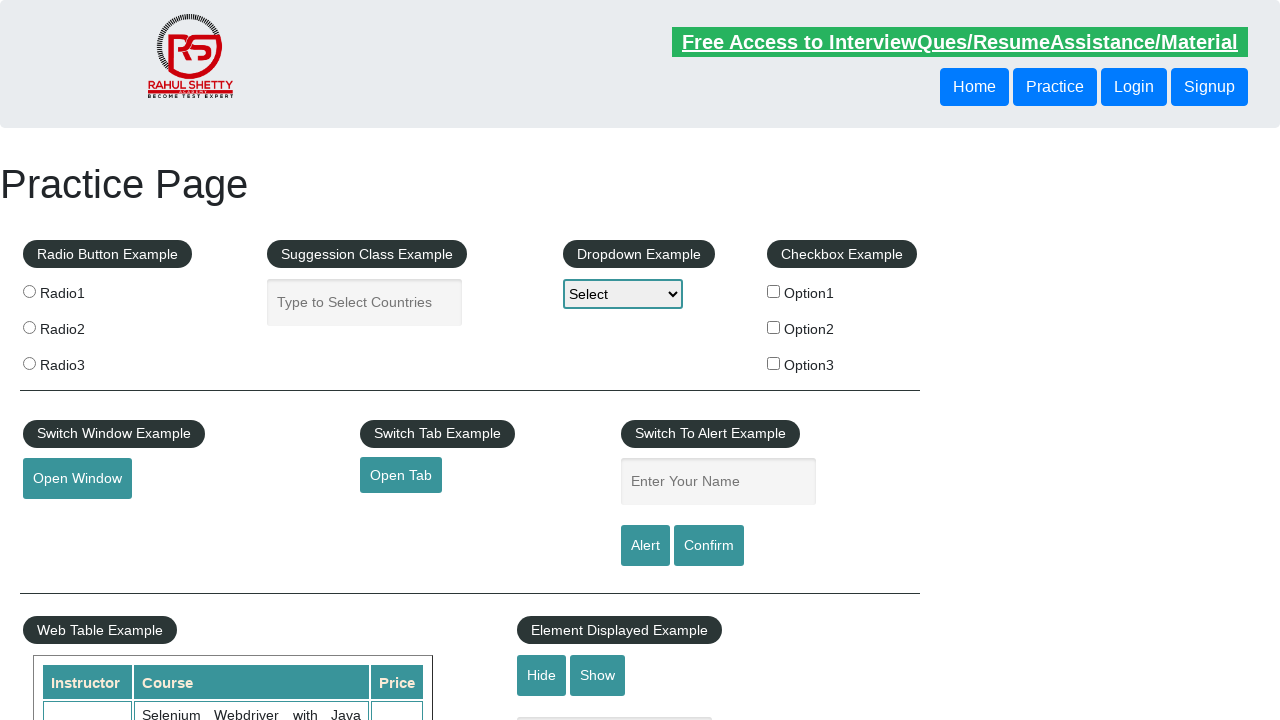

Verified link 3 has a valid href attribute
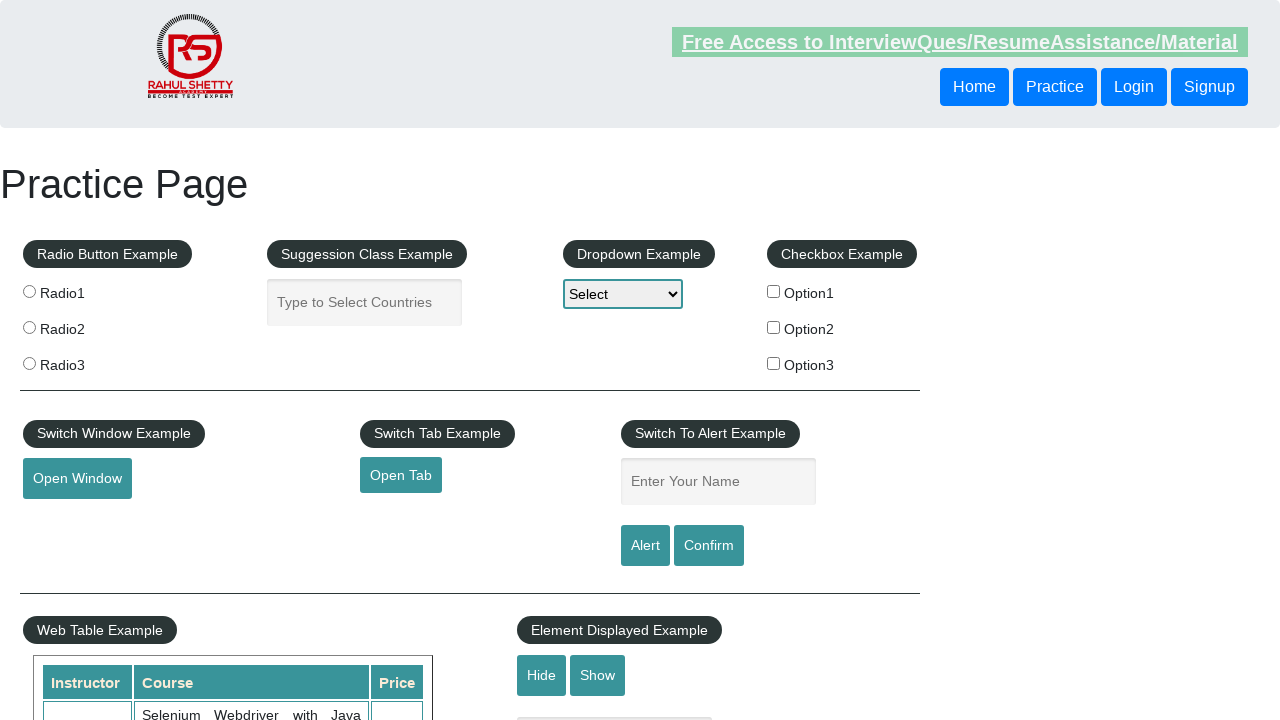

Retrieved href attribute from link 4: 'https://jmeter.apache.org/'
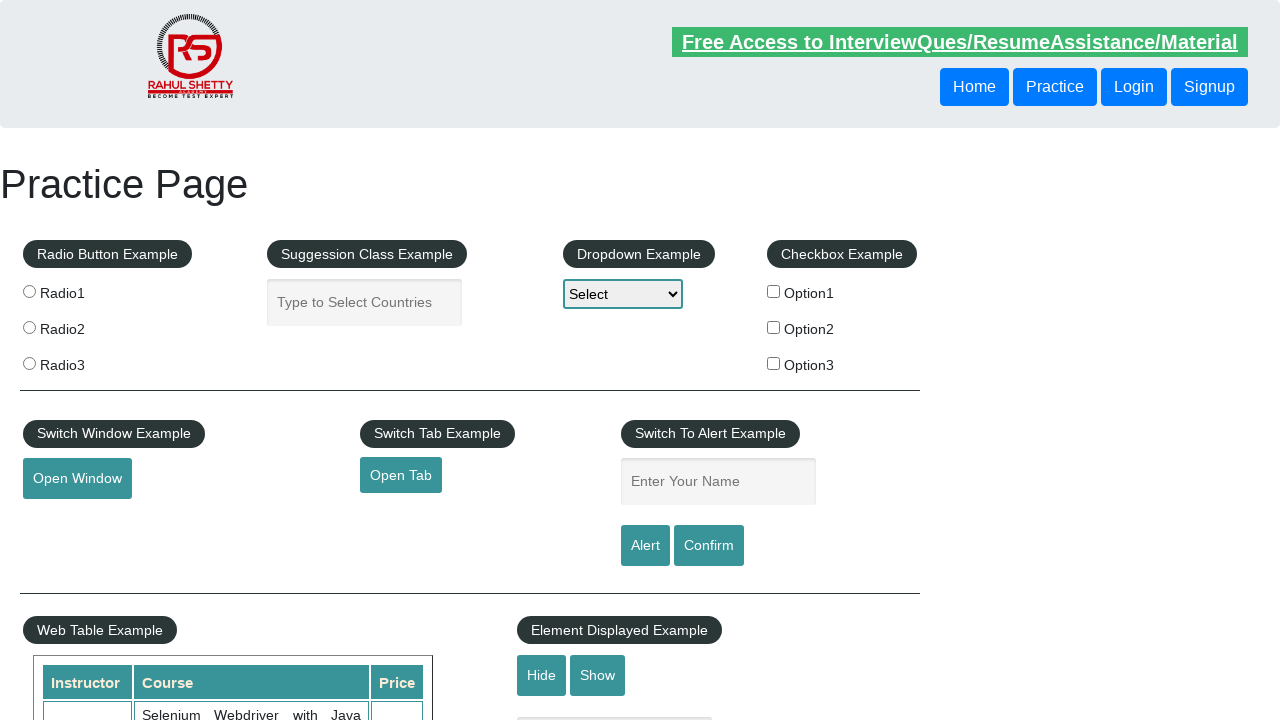

Verified link 4 has a valid href attribute
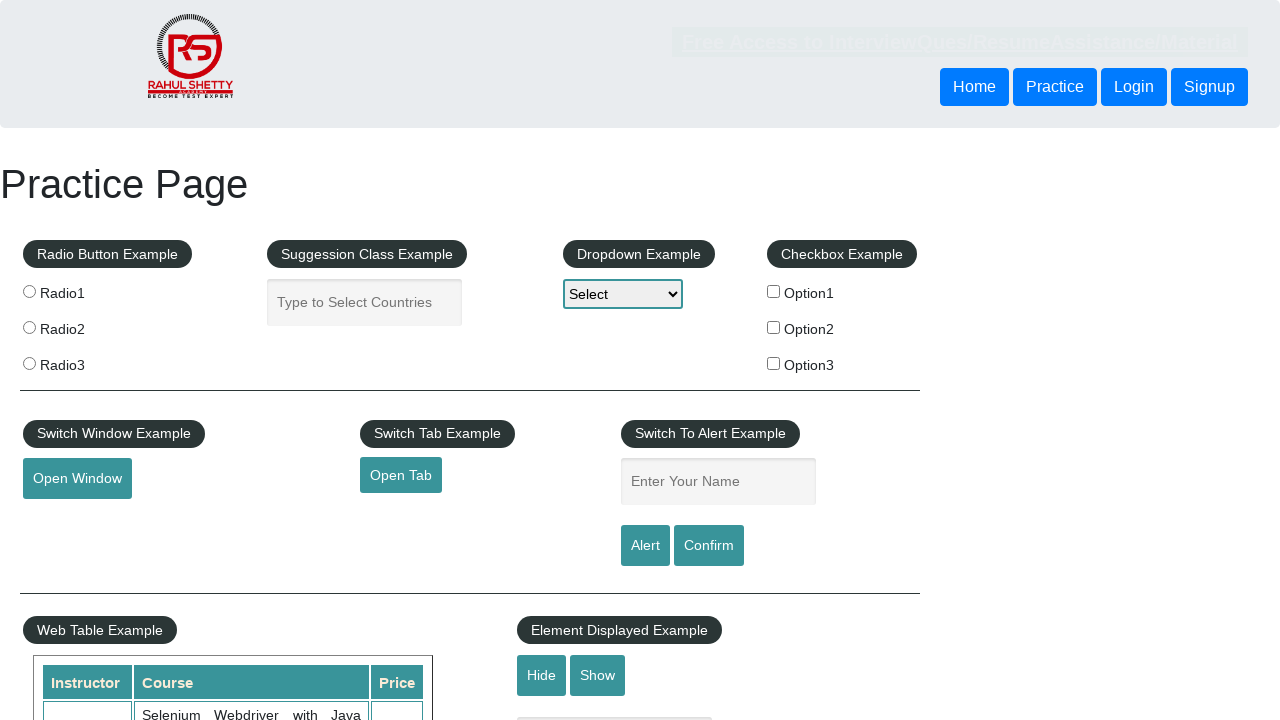

Retrieved href attribute from link 5: '#'
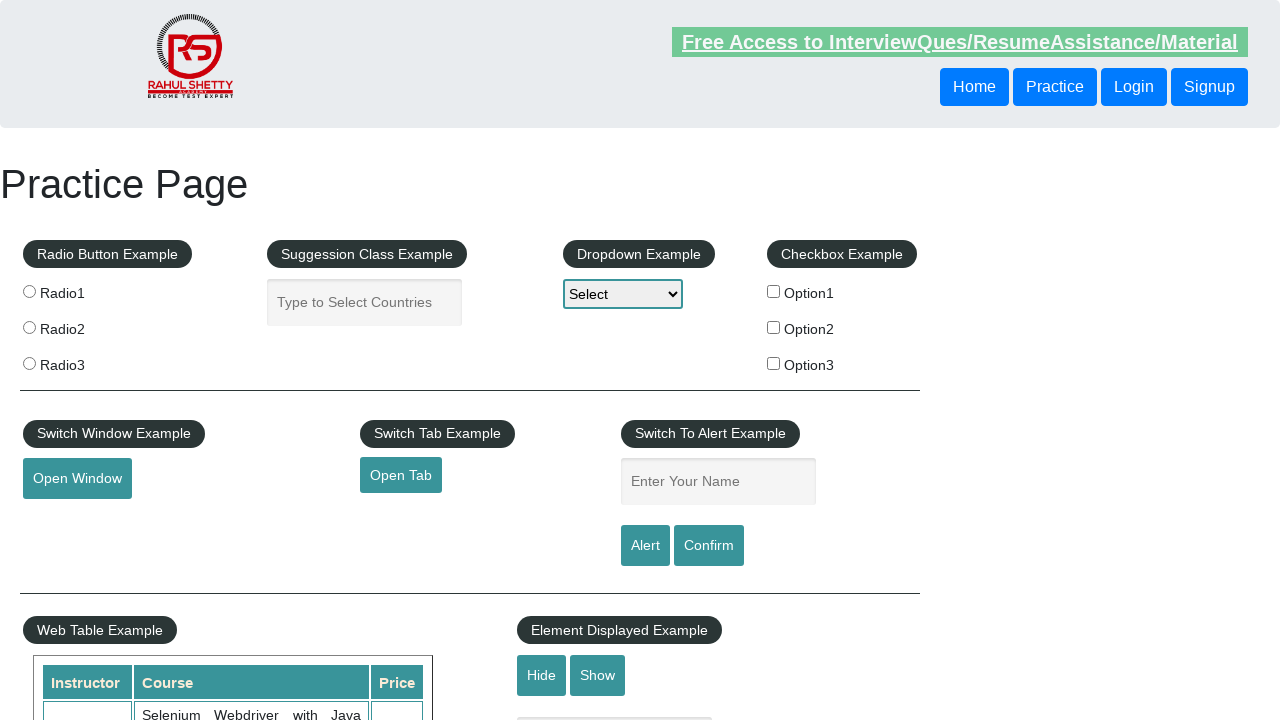

Verified link 5 has a valid href attribute
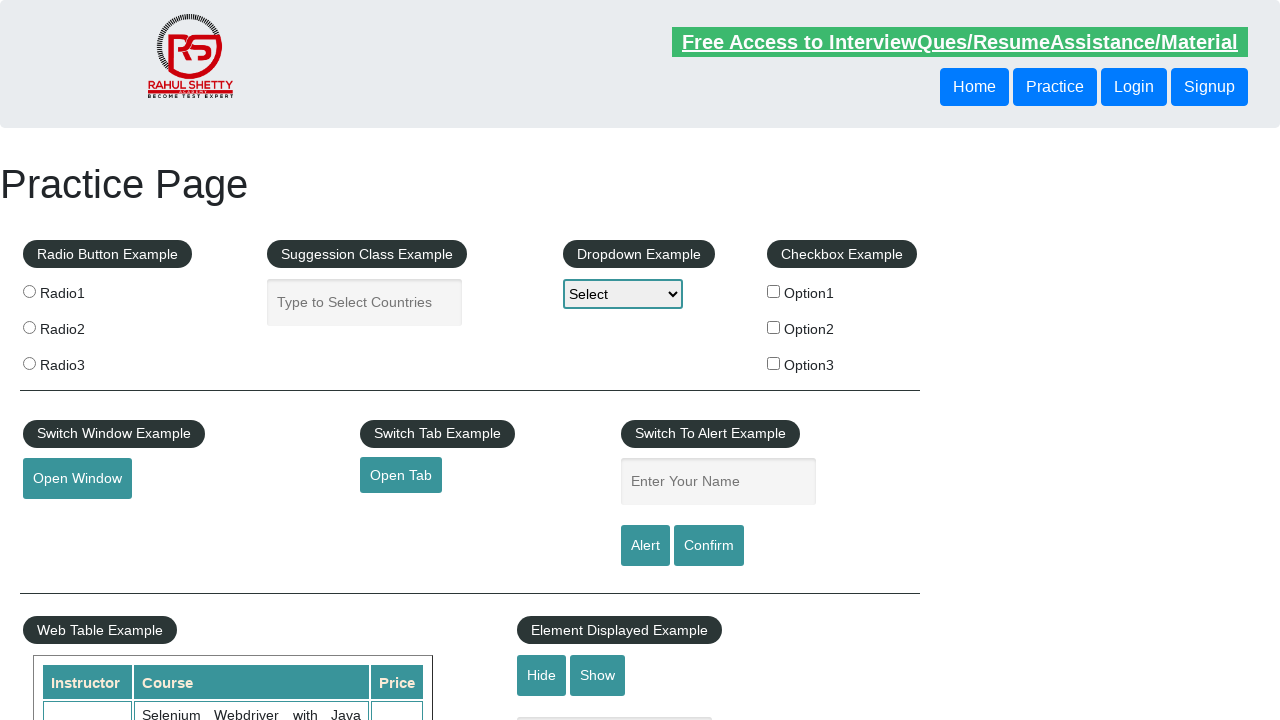

Retrieved href attribute from link 6: 'https://rahulshettyacademy.com/brokenlink'
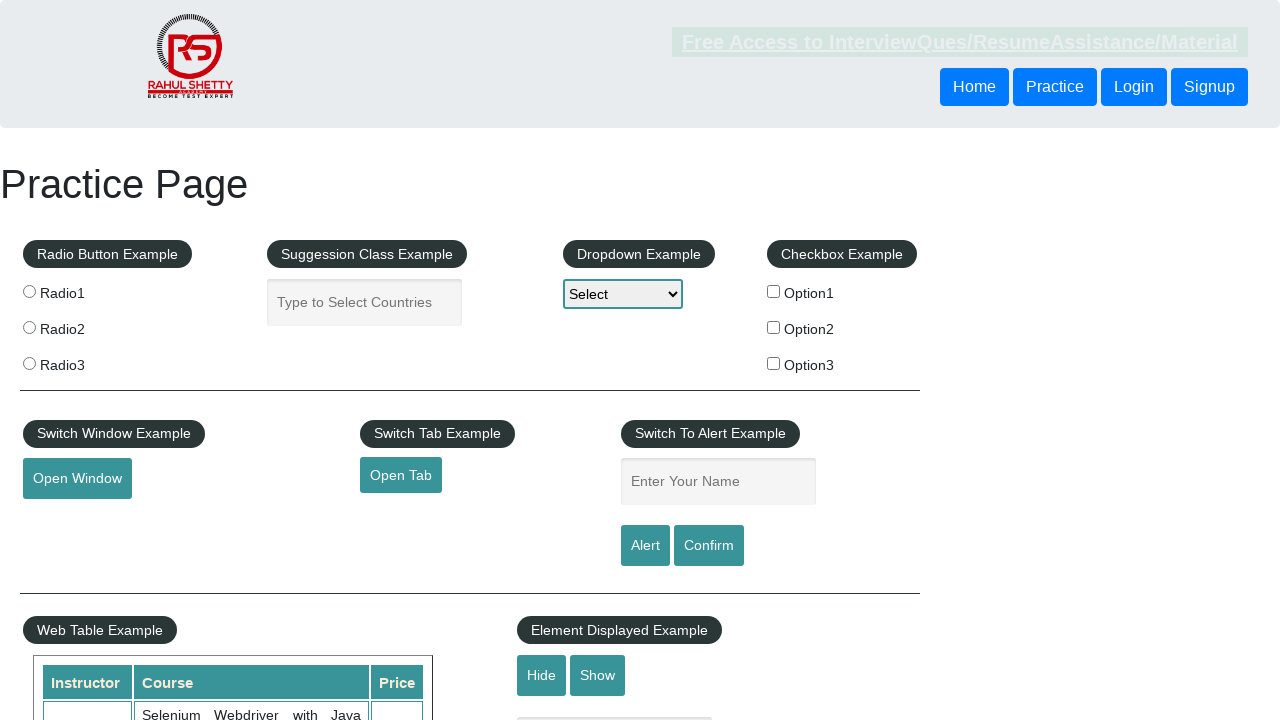

Verified link 6 has a valid href attribute
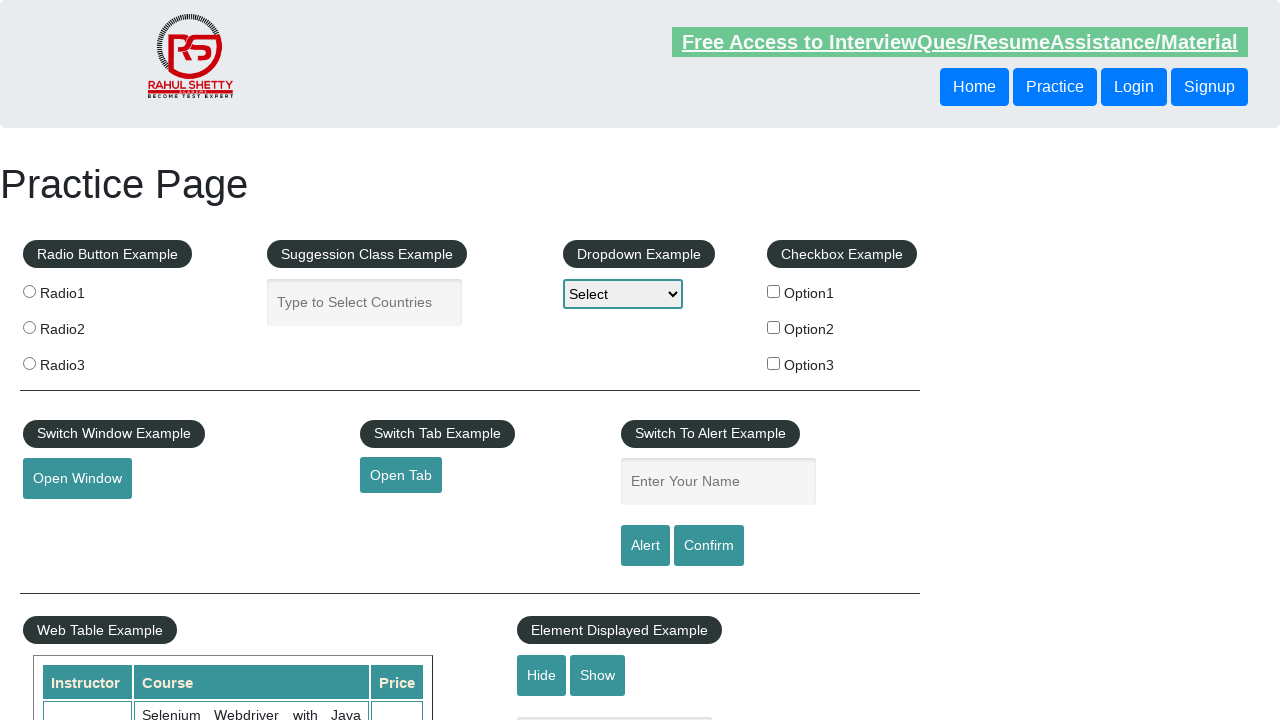

Retrieved href attribute from link 7: '#'
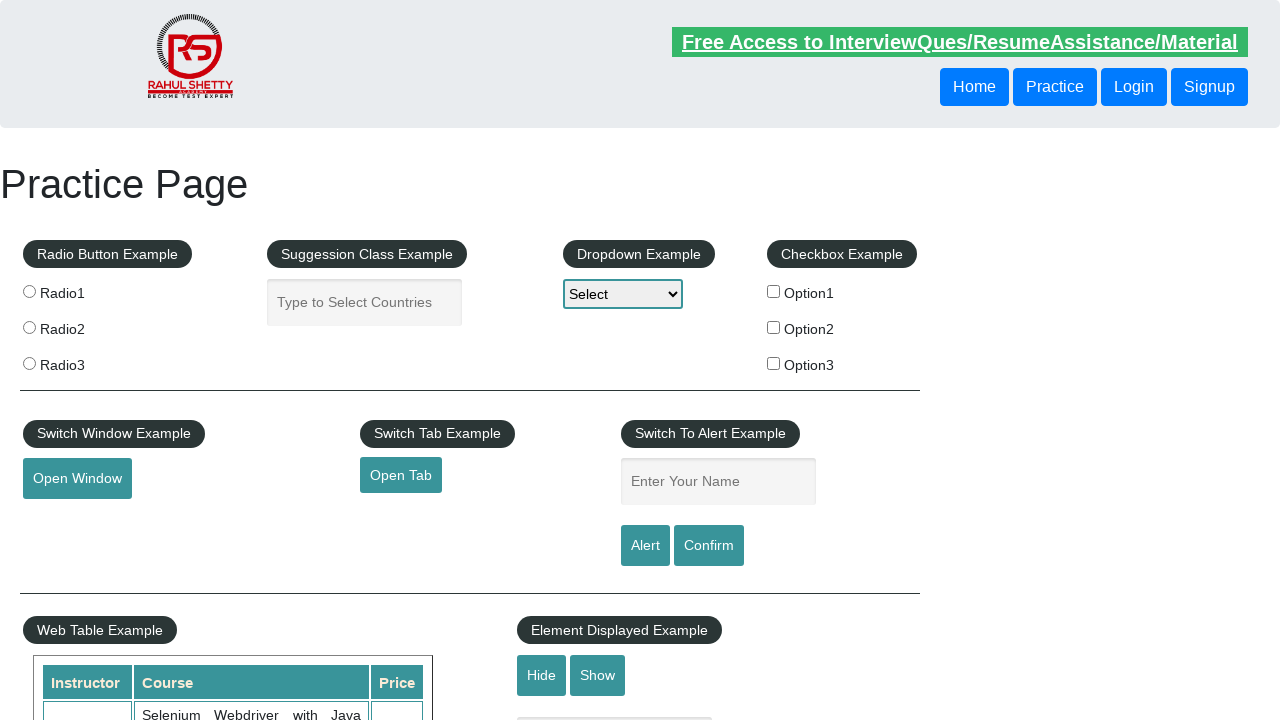

Verified link 7 has a valid href attribute
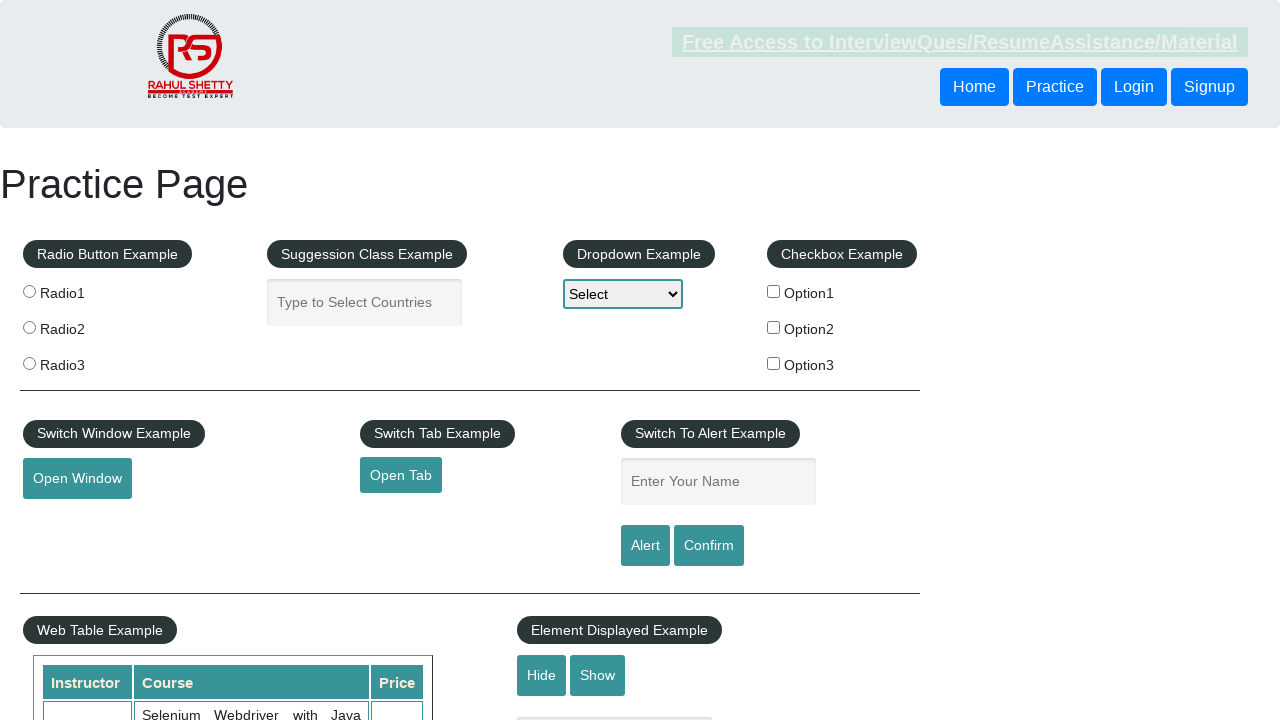

Retrieved href attribute from link 8: '#'
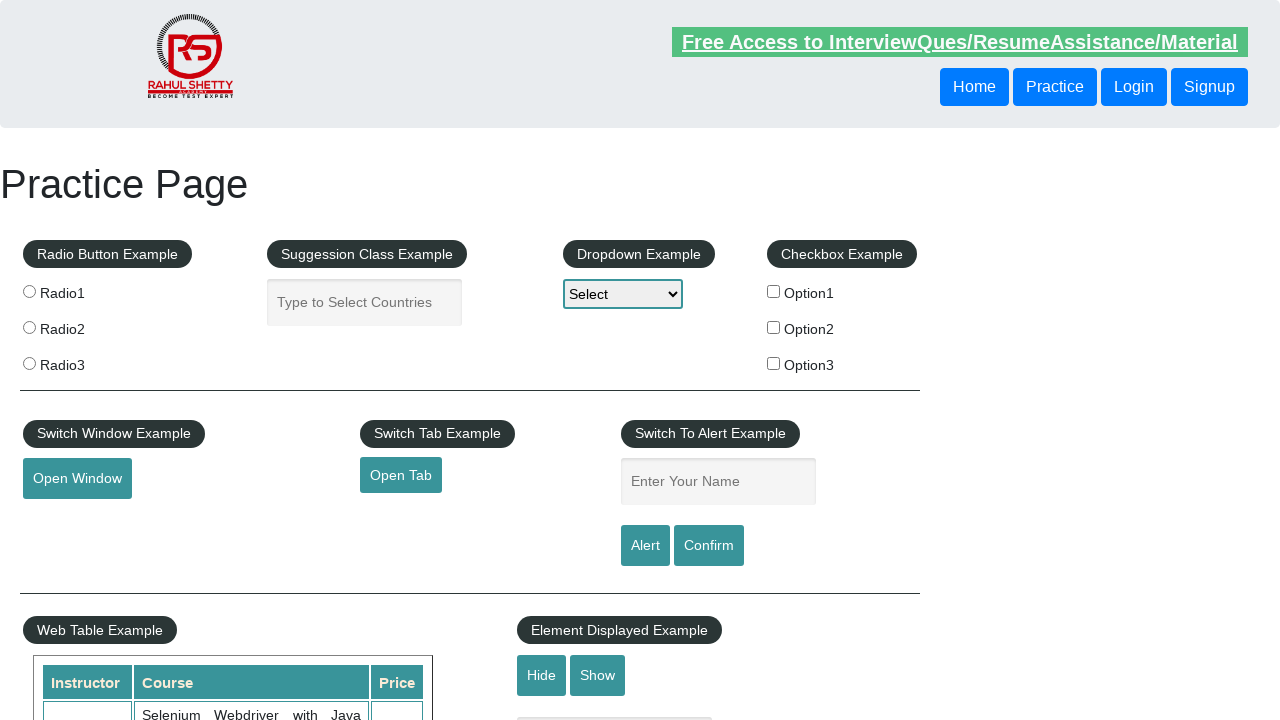

Verified link 8 has a valid href attribute
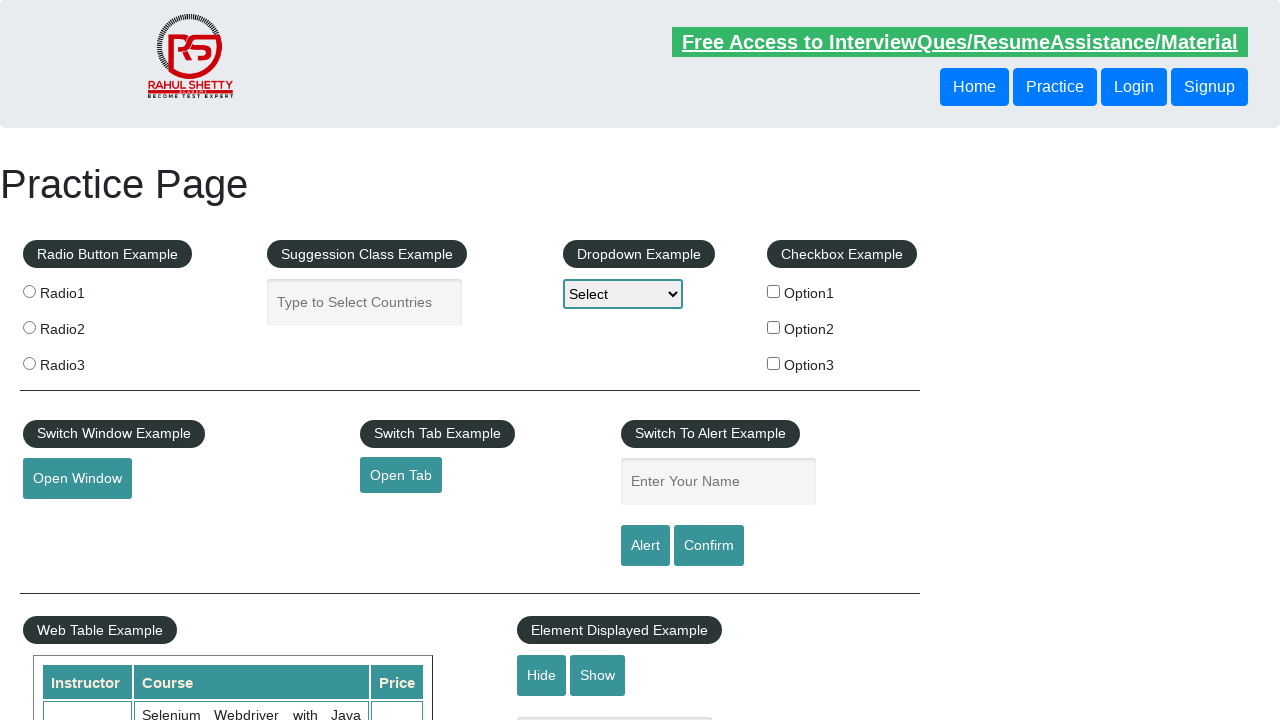

Retrieved href attribute from link 9: '#'
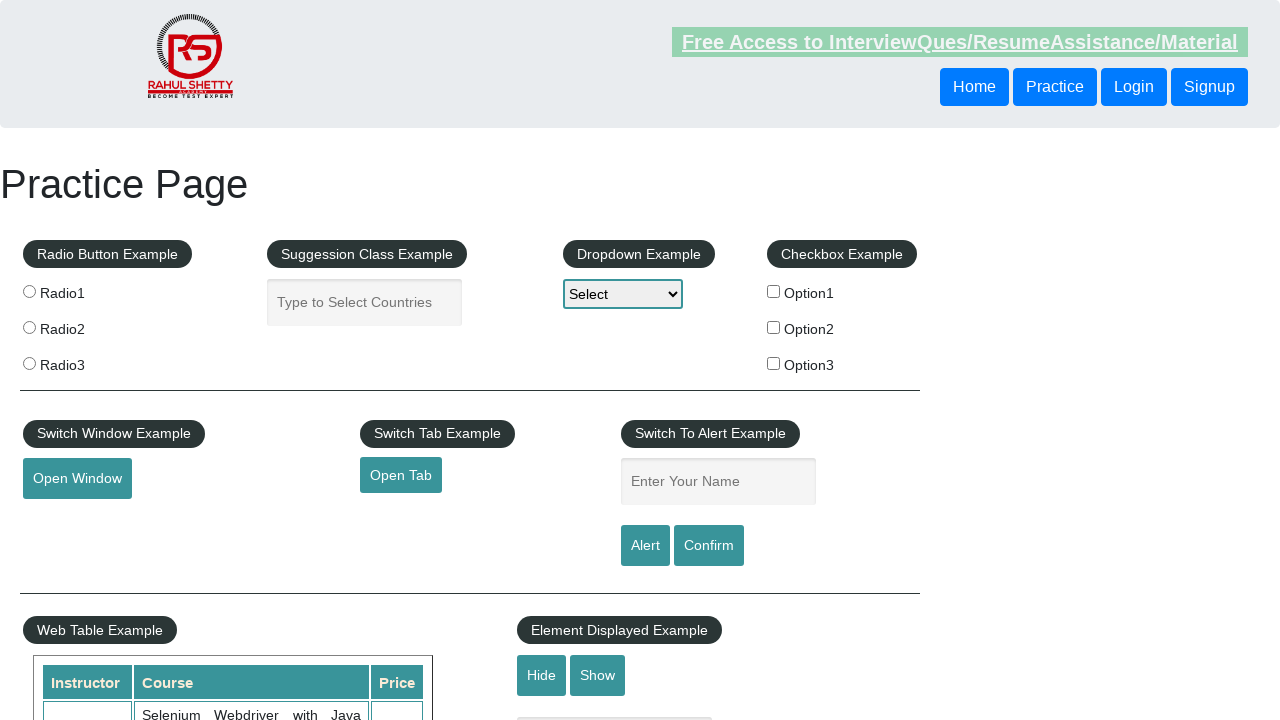

Verified link 9 has a valid href attribute
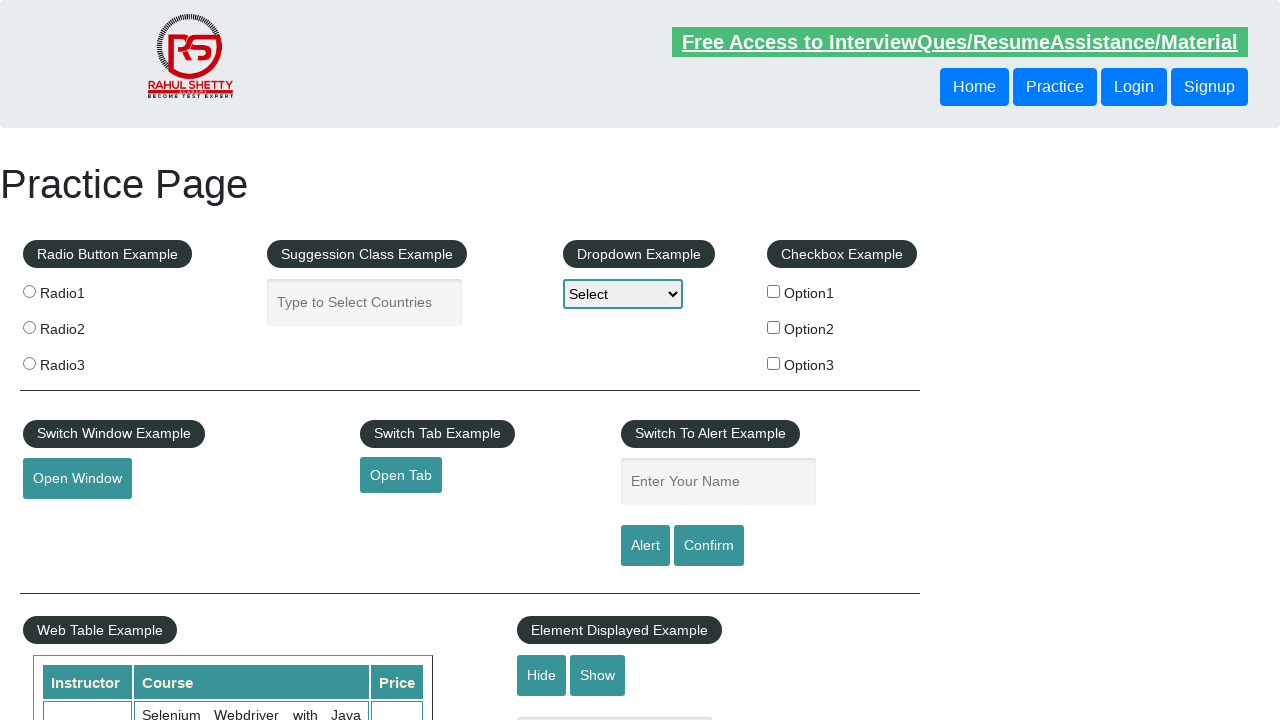

Retrieved href attribute from link 10: '#'
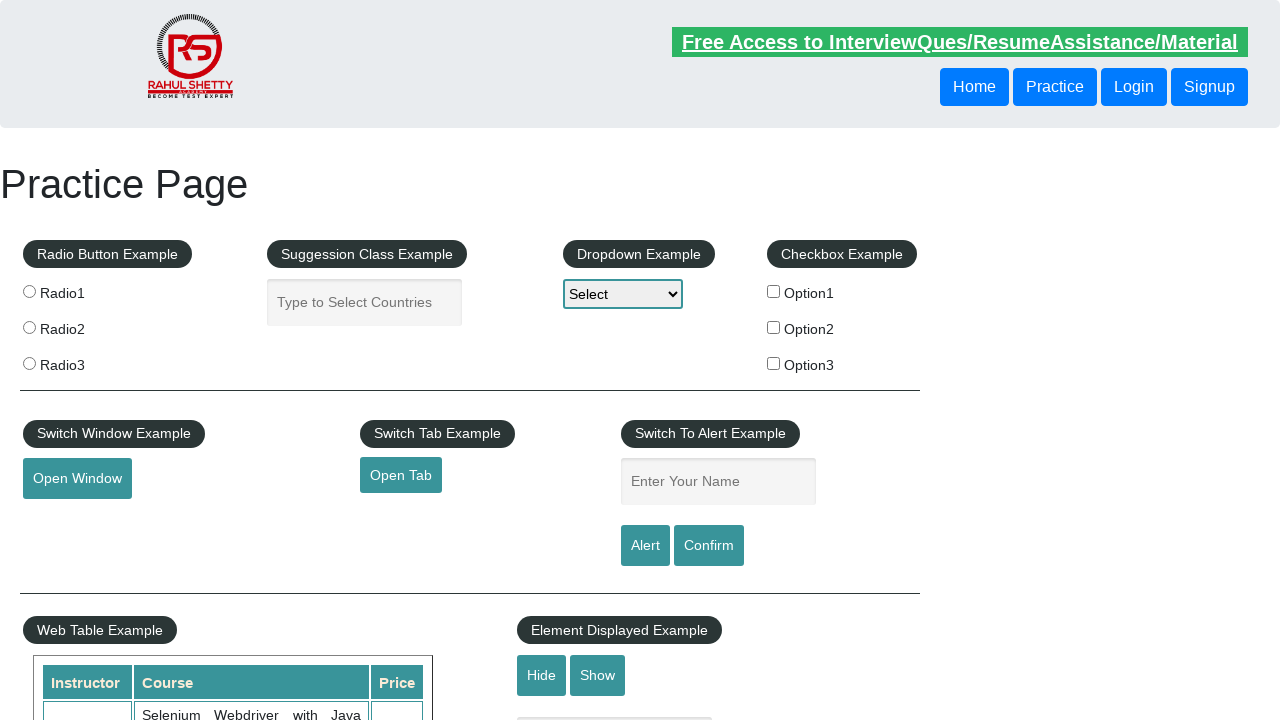

Verified link 10 has a valid href attribute
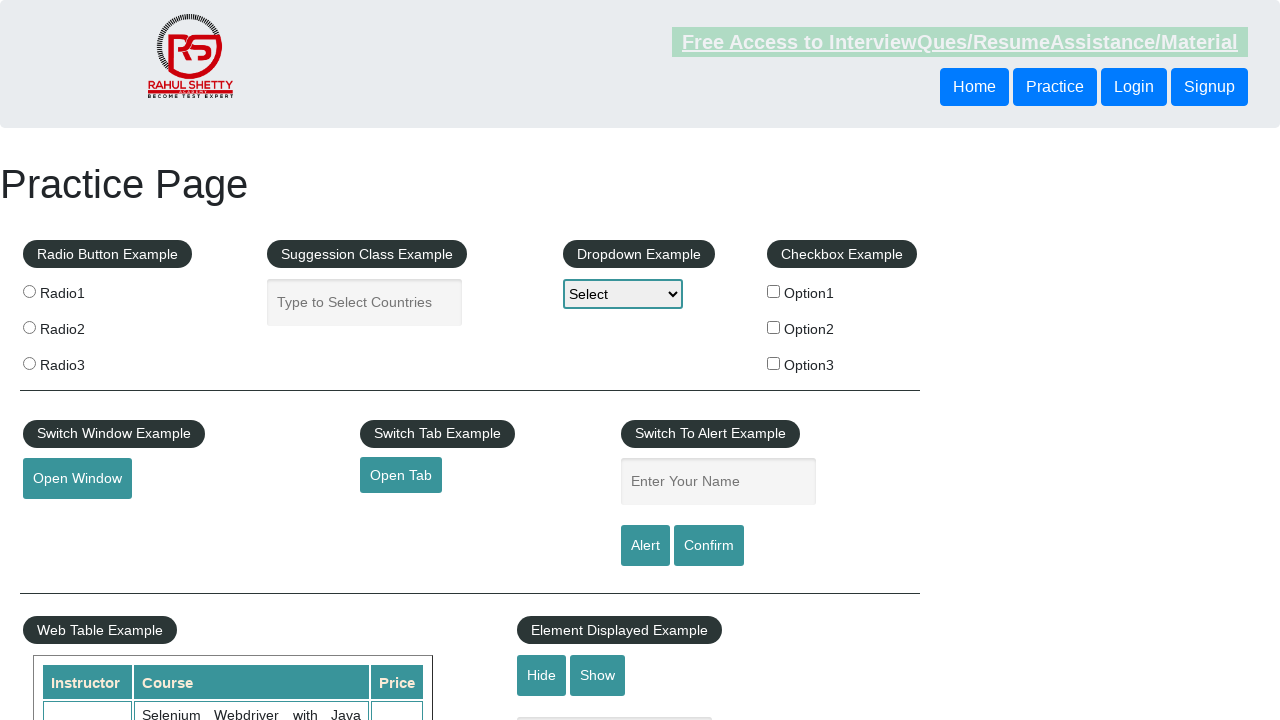

Retrieved href attribute from link 11: '#'
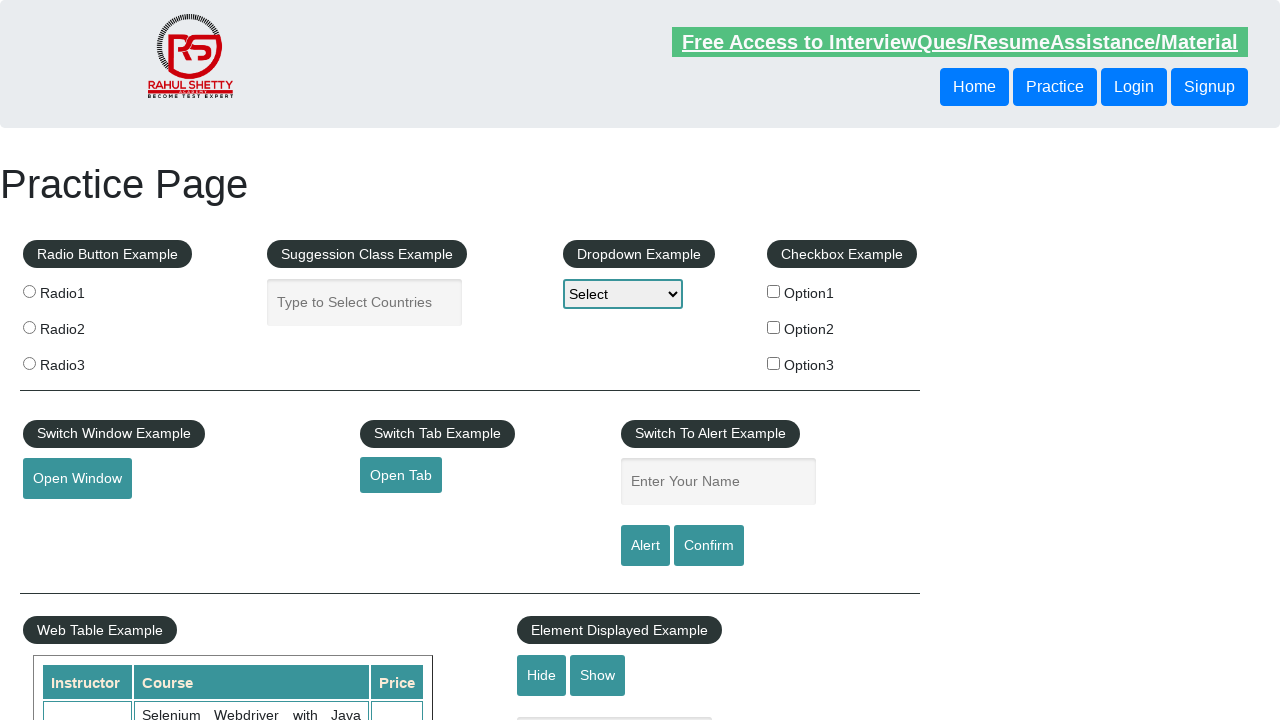

Verified link 11 has a valid href attribute
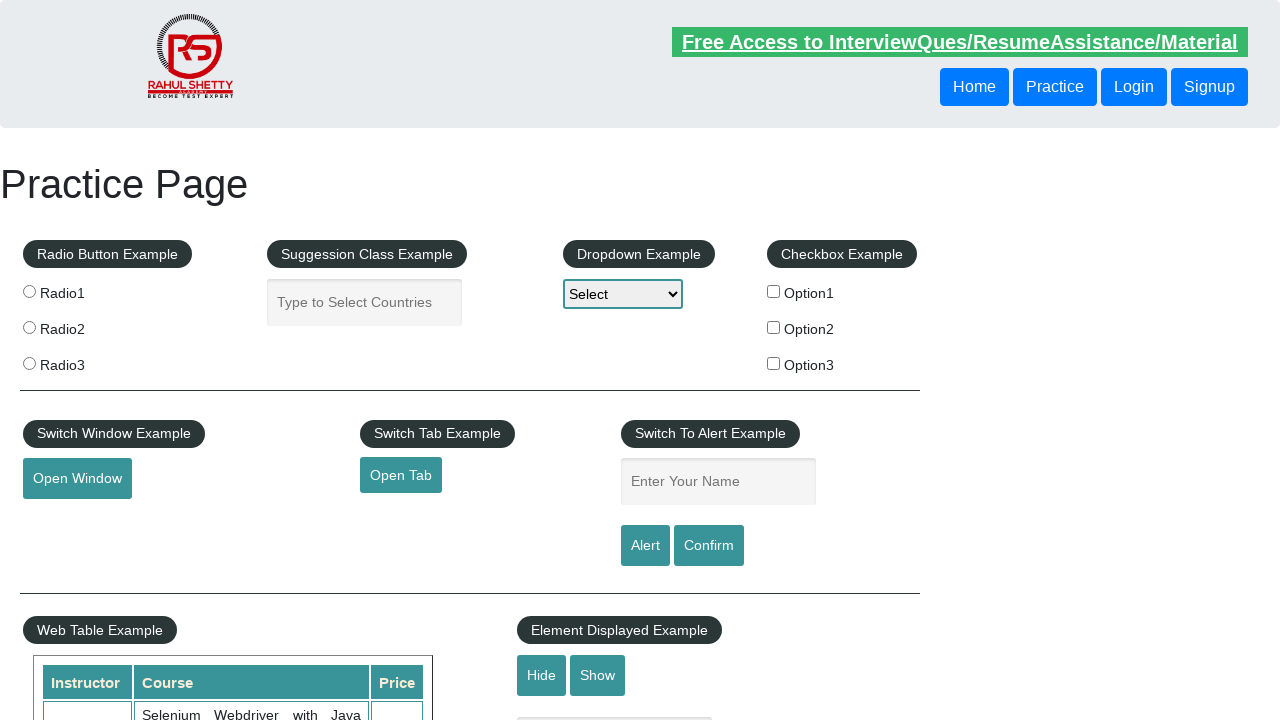

Retrieved href attribute from link 12: '#'
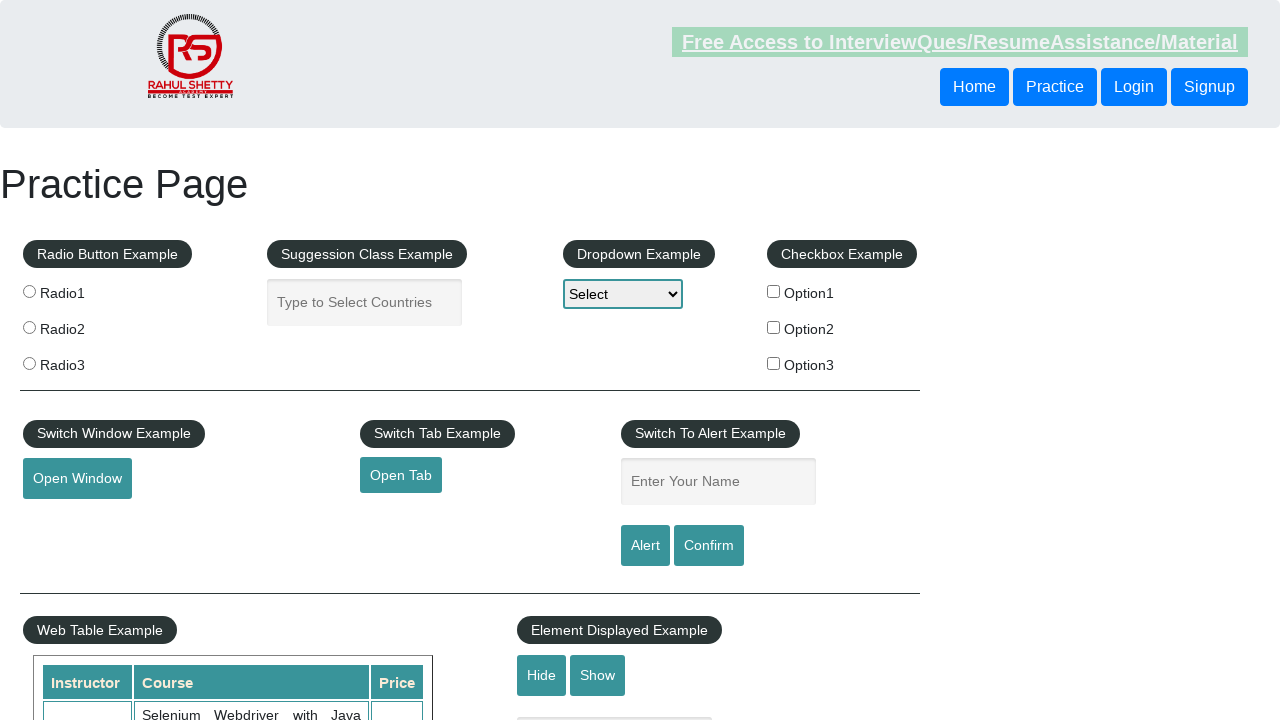

Verified link 12 has a valid href attribute
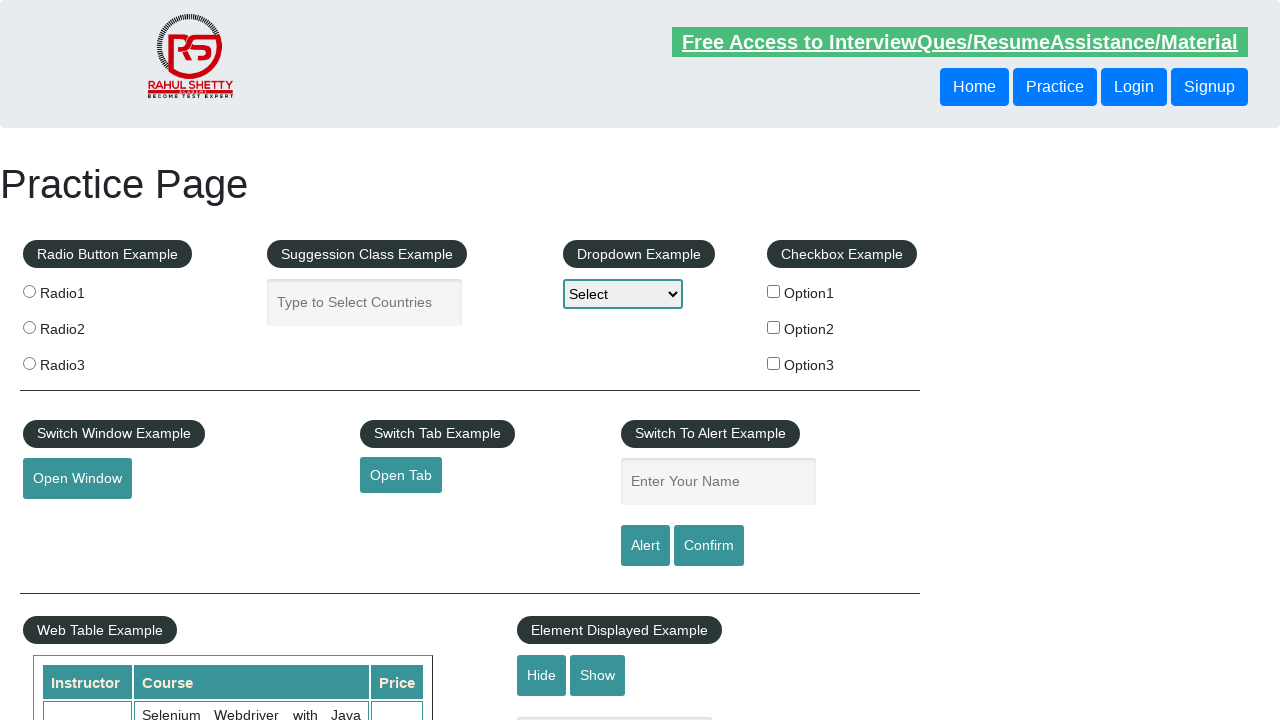

Retrieved href attribute from link 13: '#'
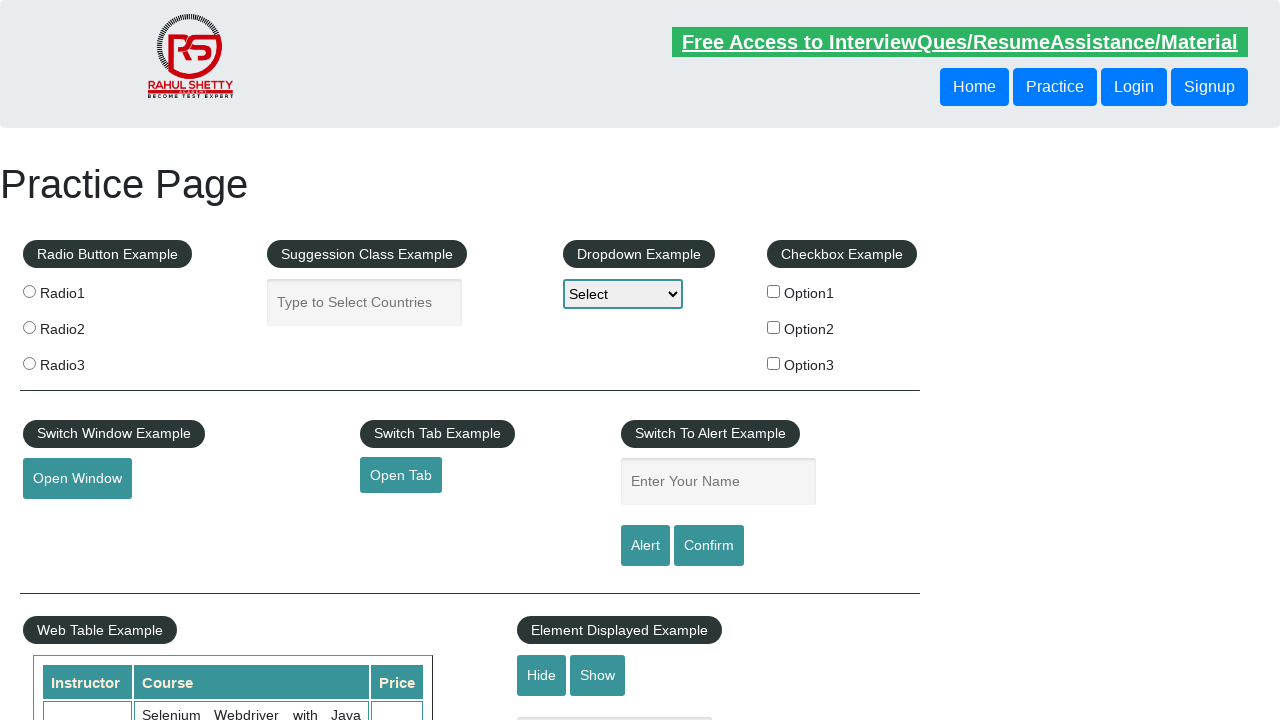

Verified link 13 has a valid href attribute
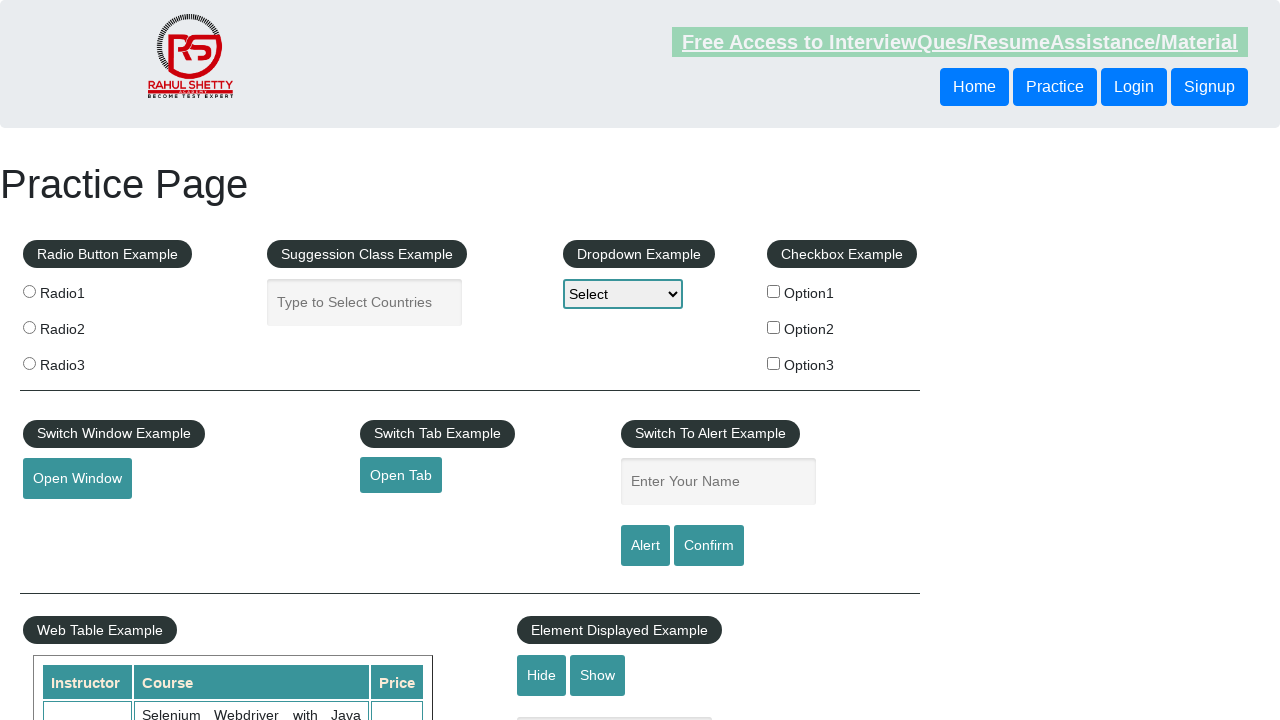

Retrieved href attribute from link 14: '#'
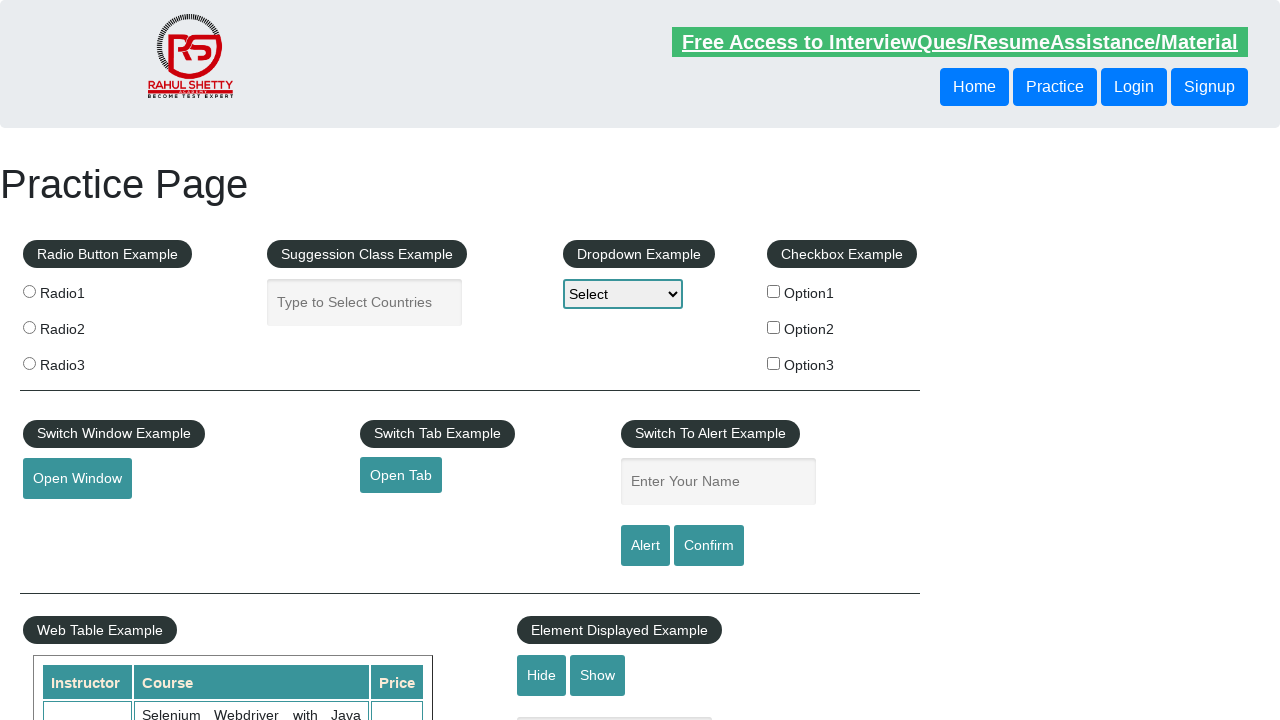

Verified link 14 has a valid href attribute
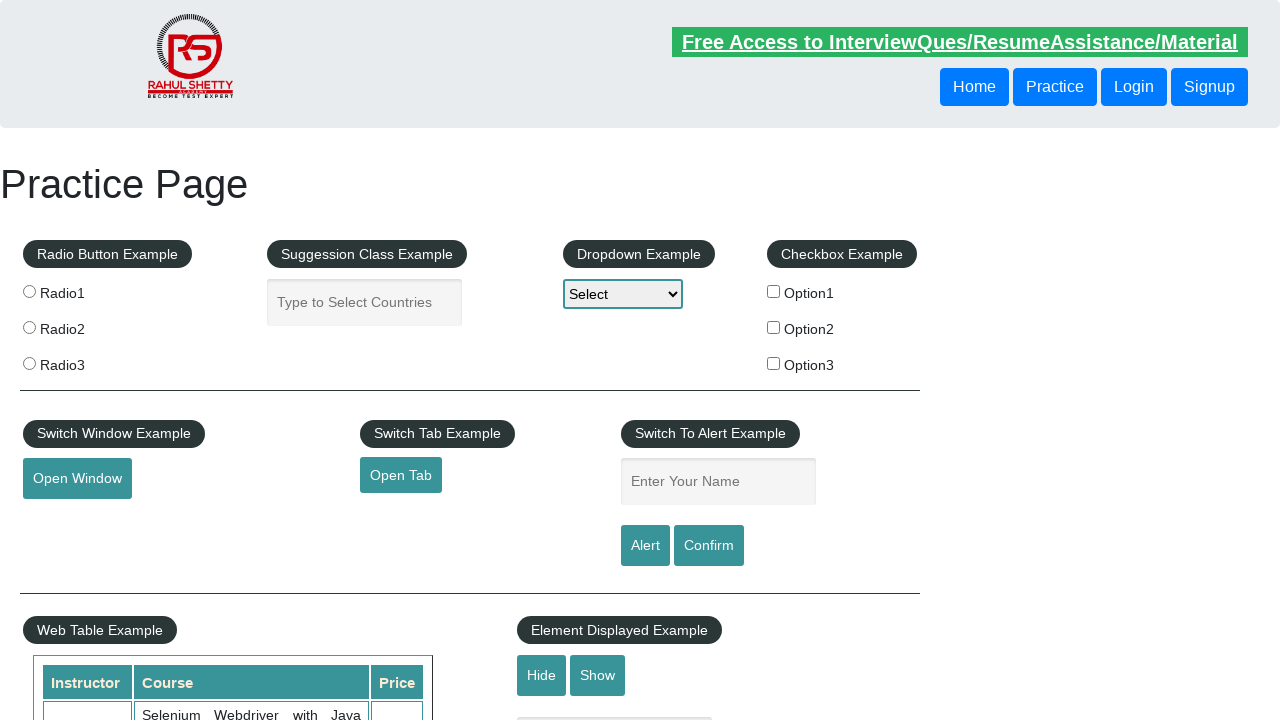

Retrieved href attribute from link 15: '#'
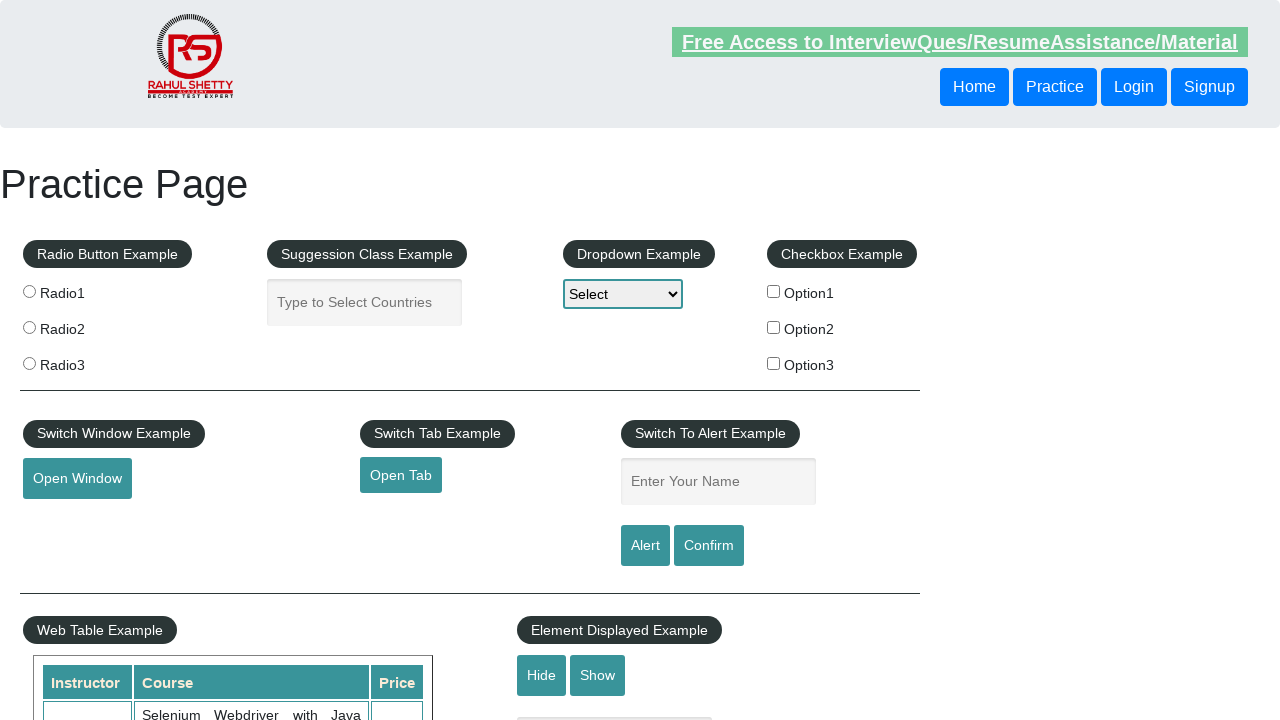

Verified link 15 has a valid href attribute
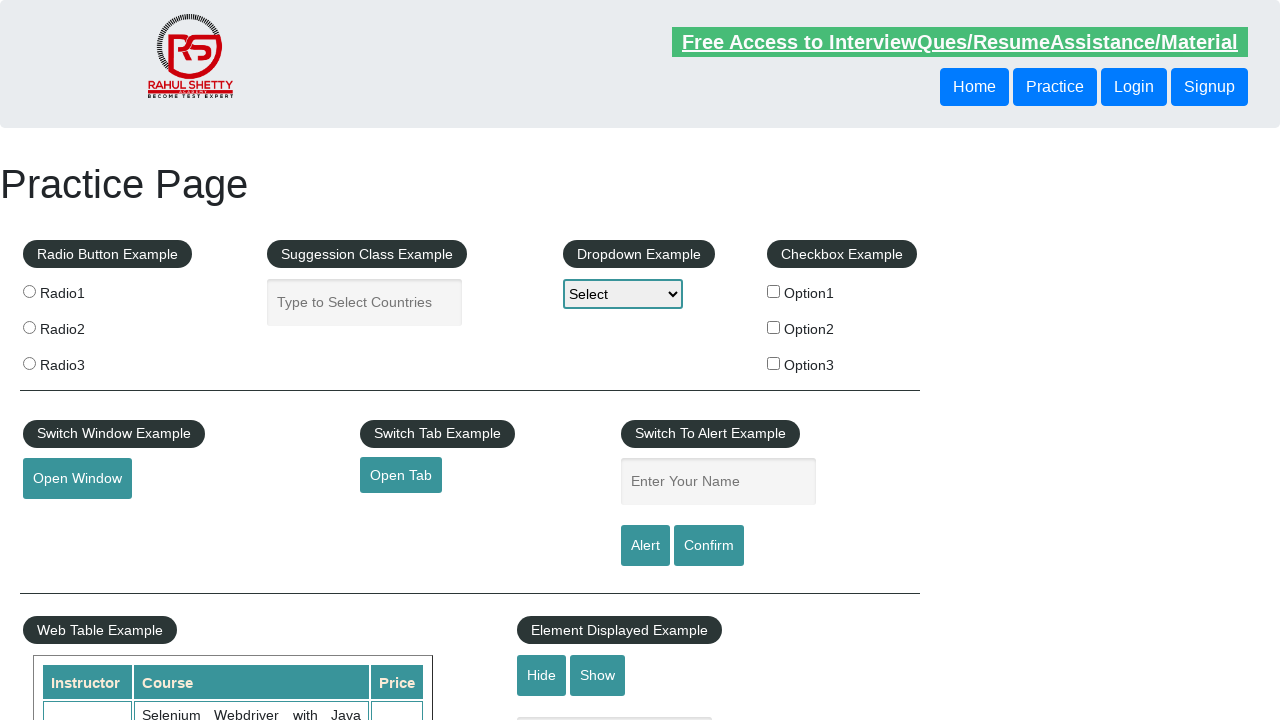

Retrieved href attribute from link 16: '#'
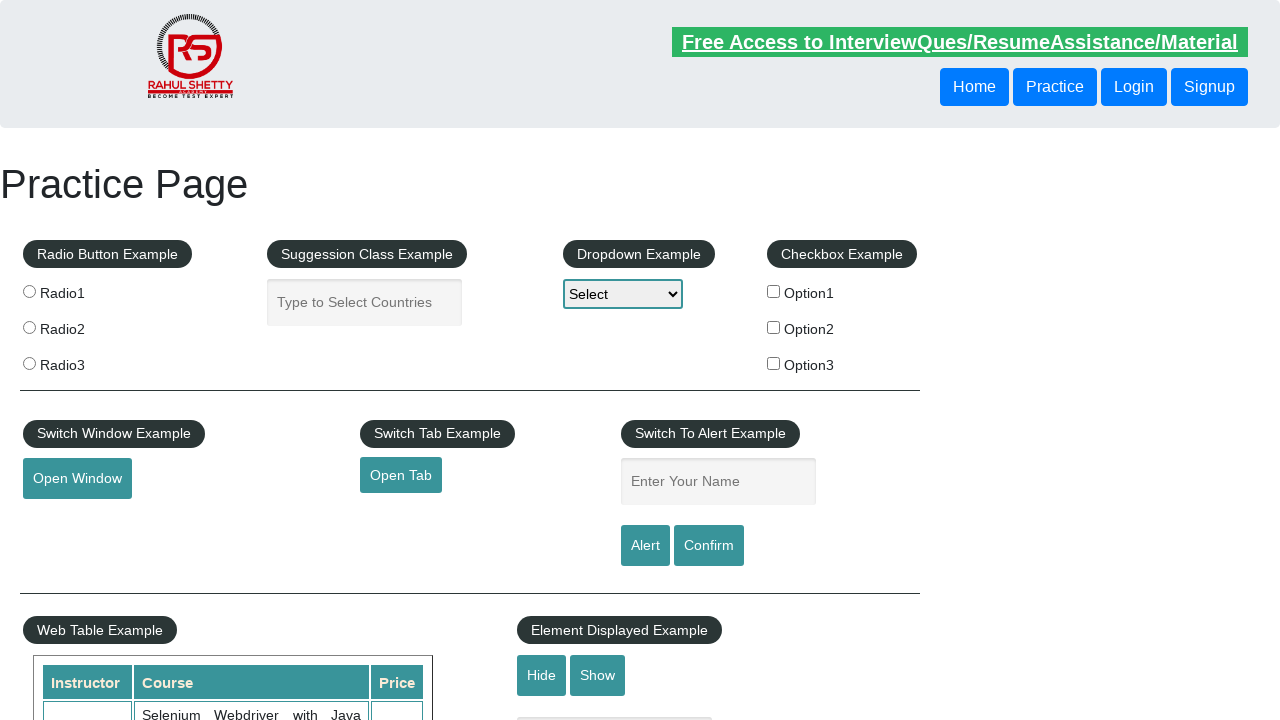

Verified link 16 has a valid href attribute
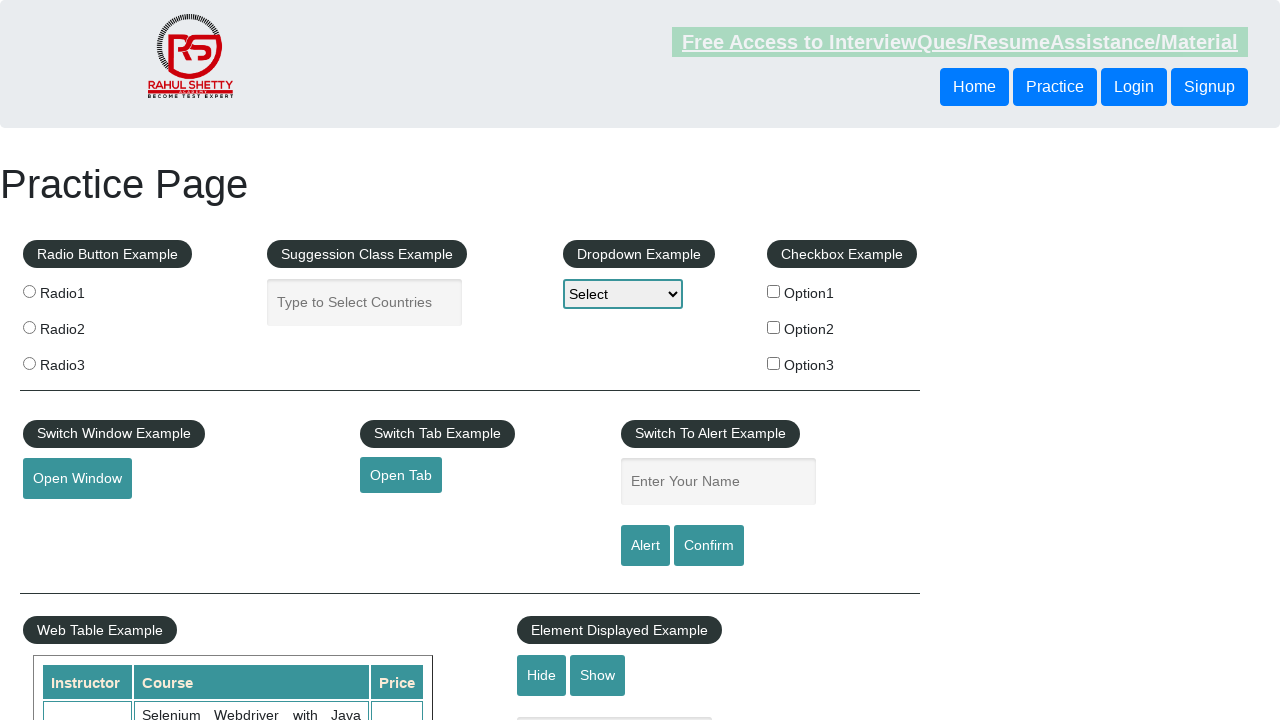

Retrieved href attribute from link 17: '#'
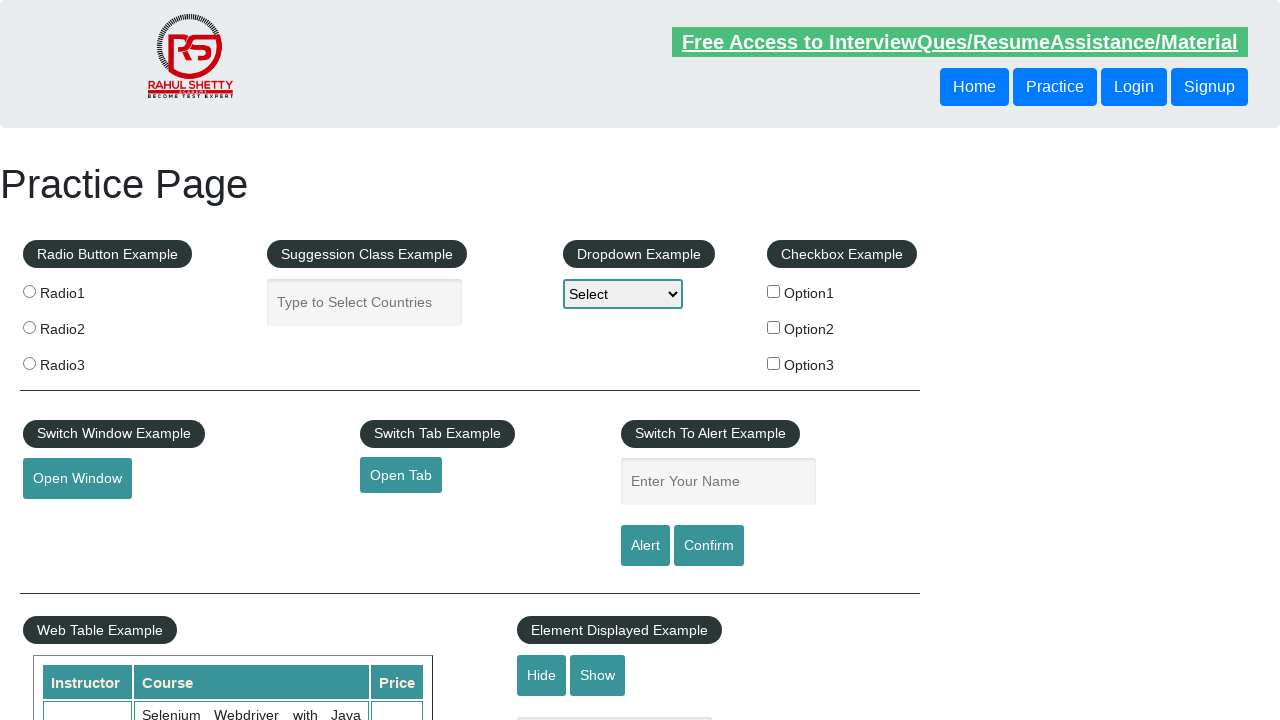

Verified link 17 has a valid href attribute
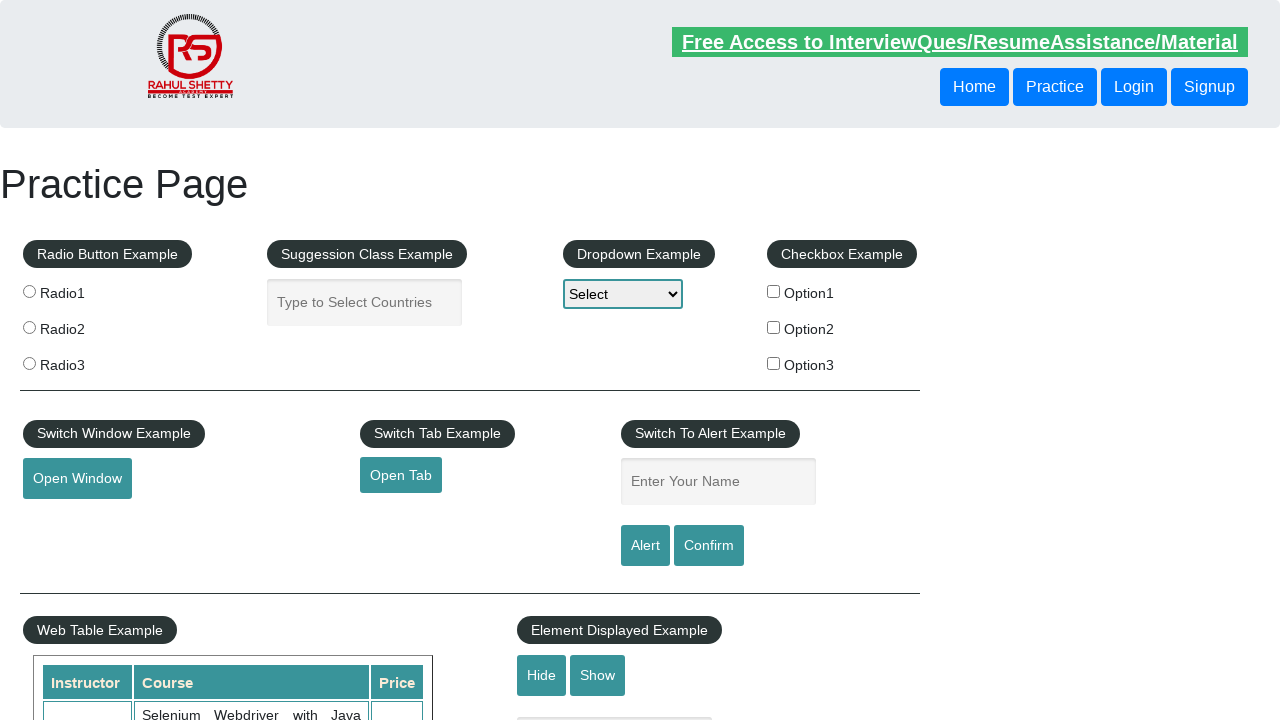

Retrieved href attribute from link 18: '#'
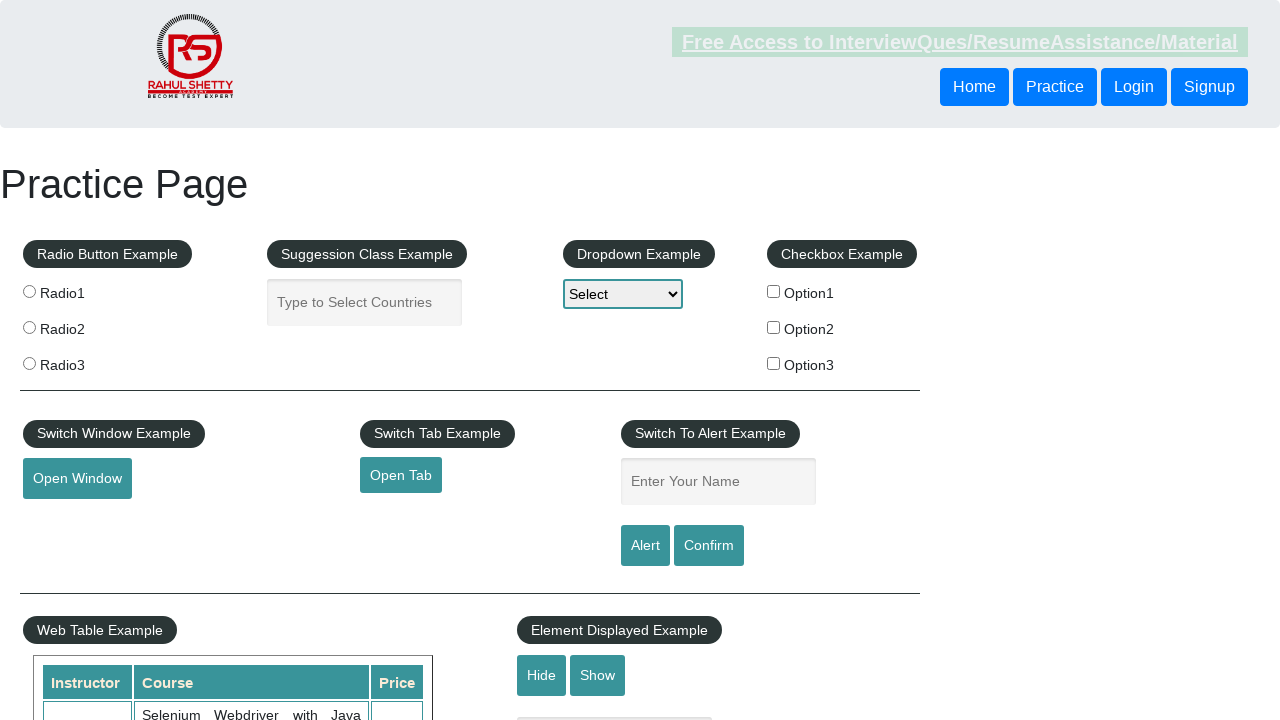

Verified link 18 has a valid href attribute
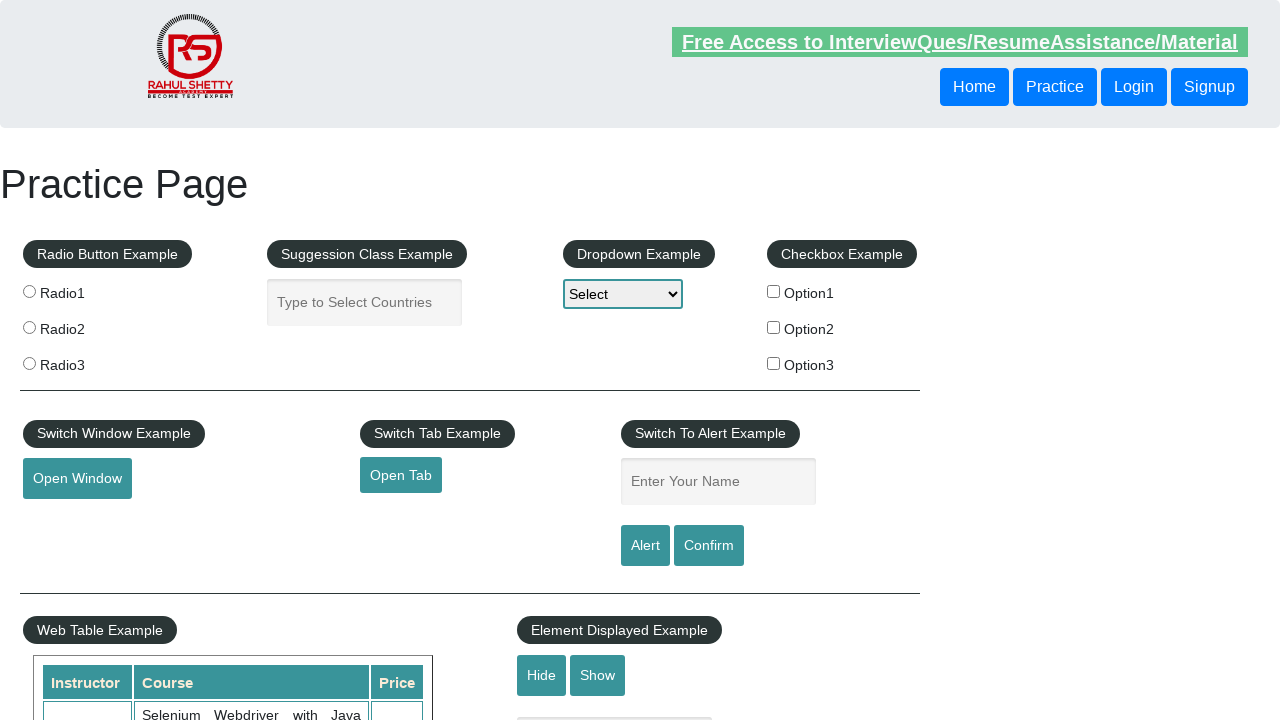

Retrieved href attribute from link 19: '#'
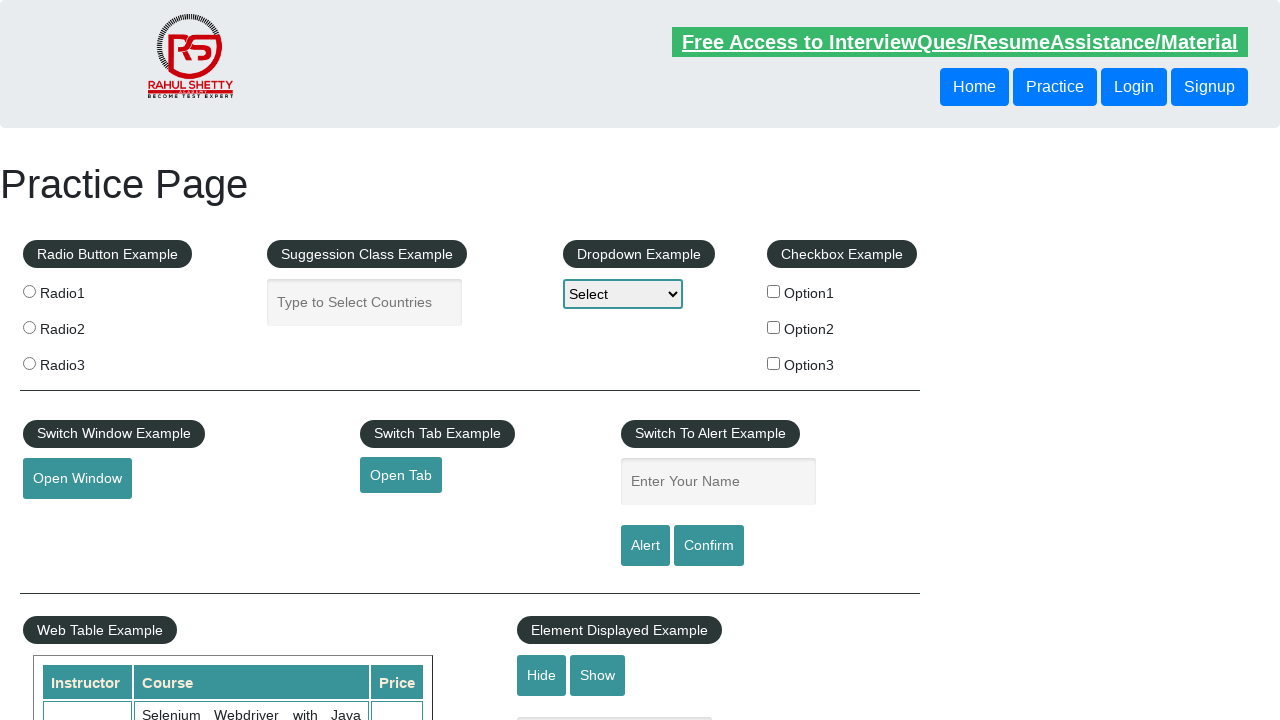

Verified link 19 has a valid href attribute
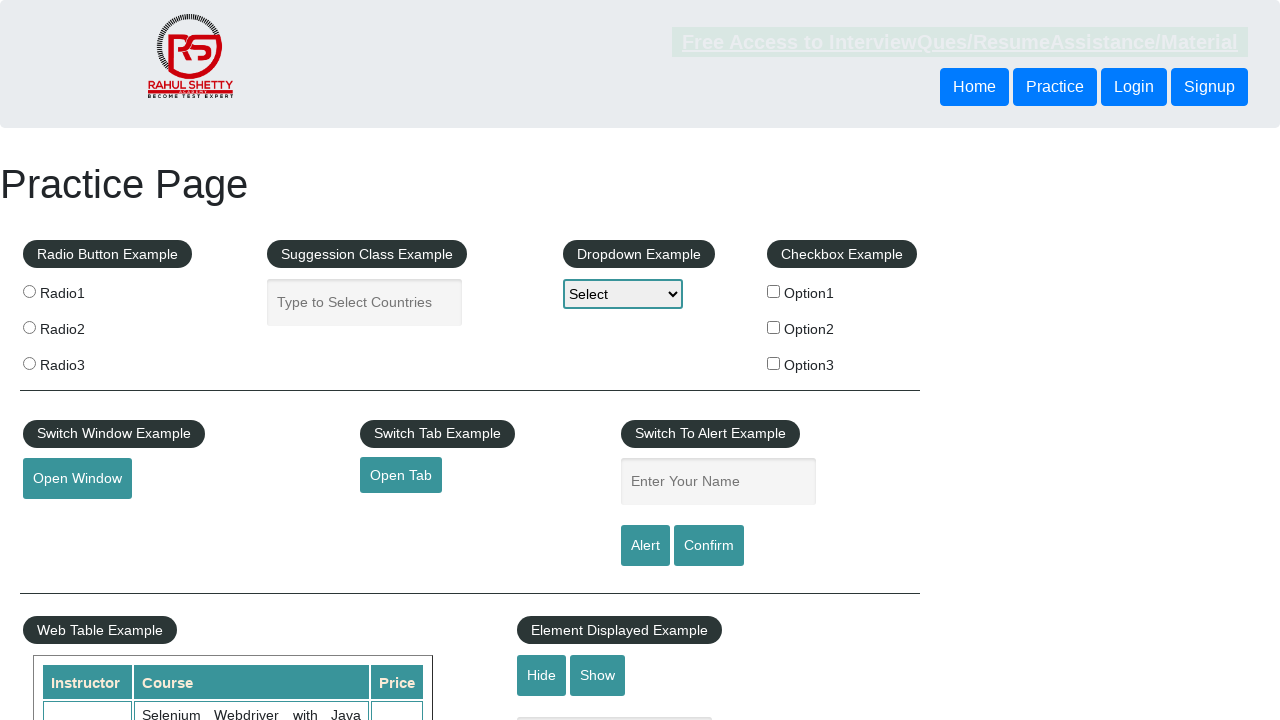

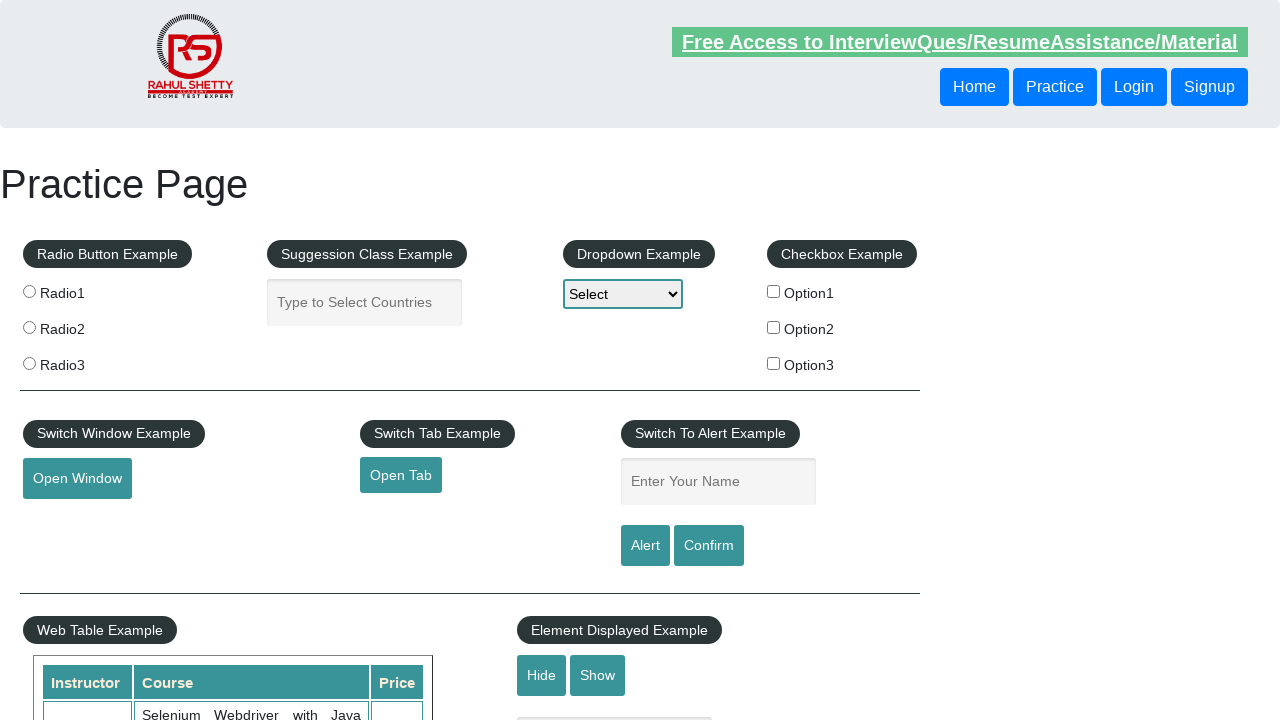